Tests dropdown selection functionality by selecting different years and states from dropdown menus

Starting URL: https://testcenter.techproeducation.com/index.php?page=dropdown

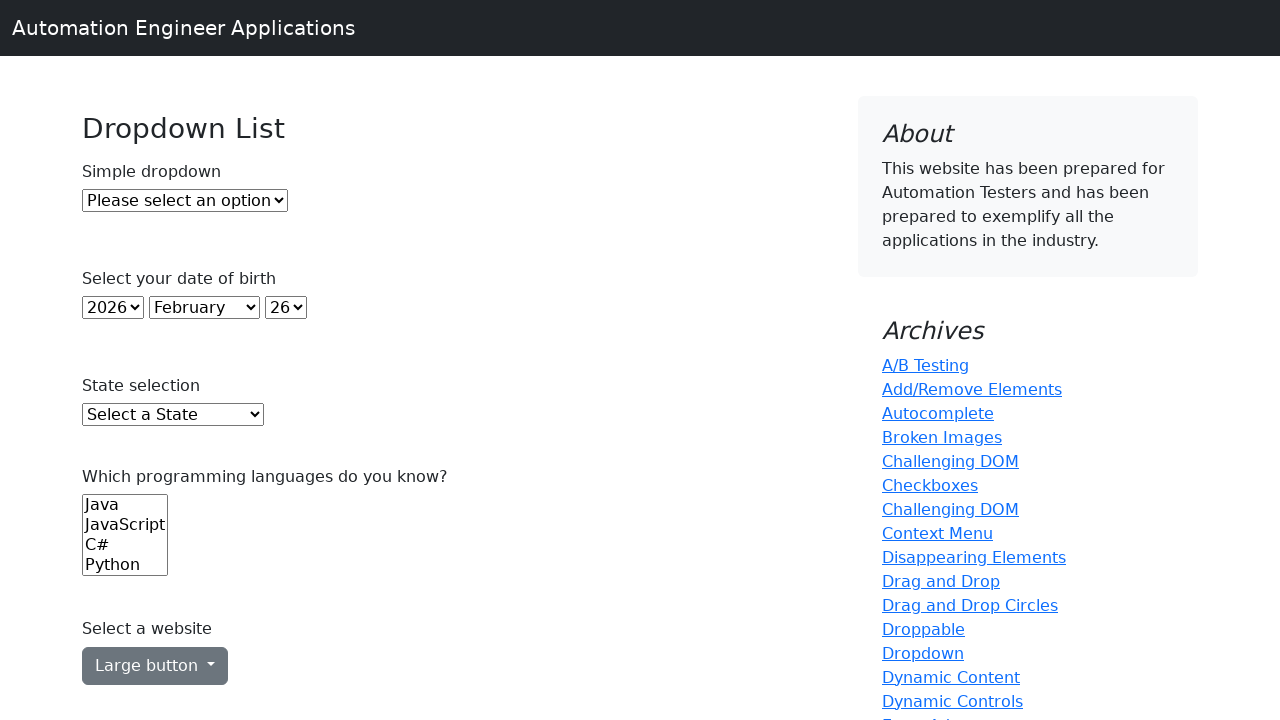

Selected year 2016 from year dropdown by value on select#year
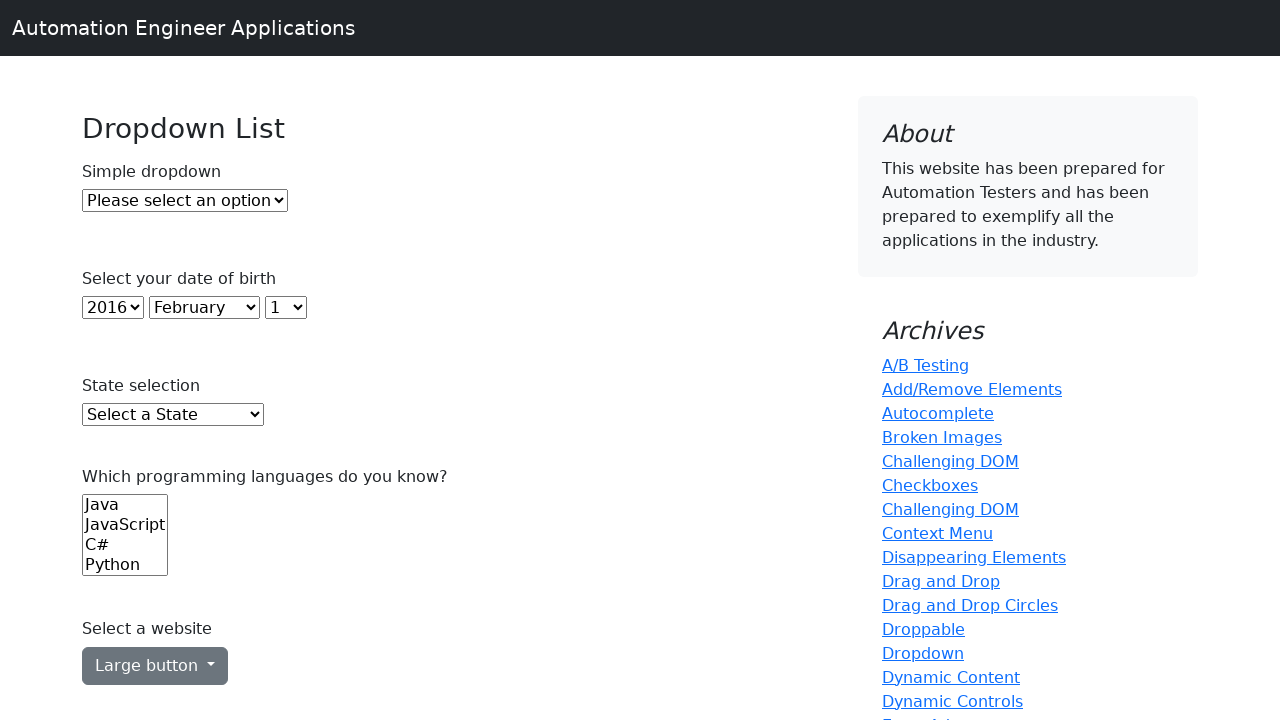

Waited 3 seconds
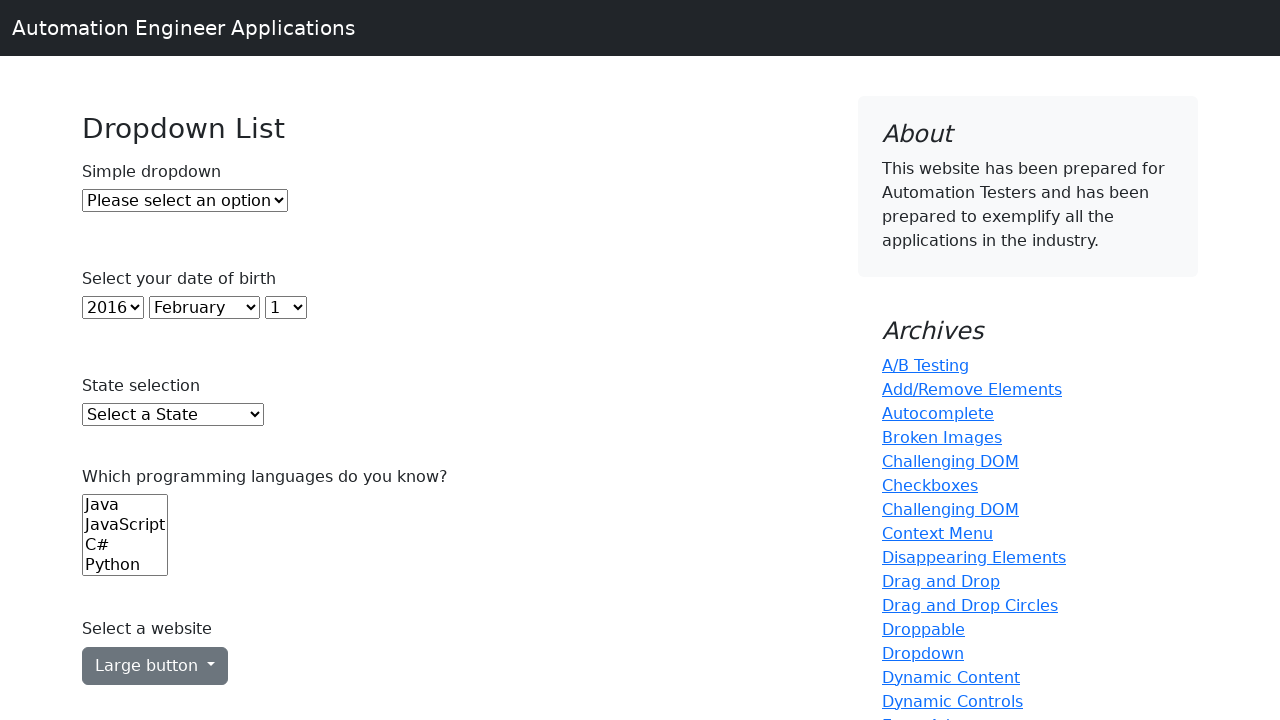

Selected year 2015 from year dropdown by visible text on select#year
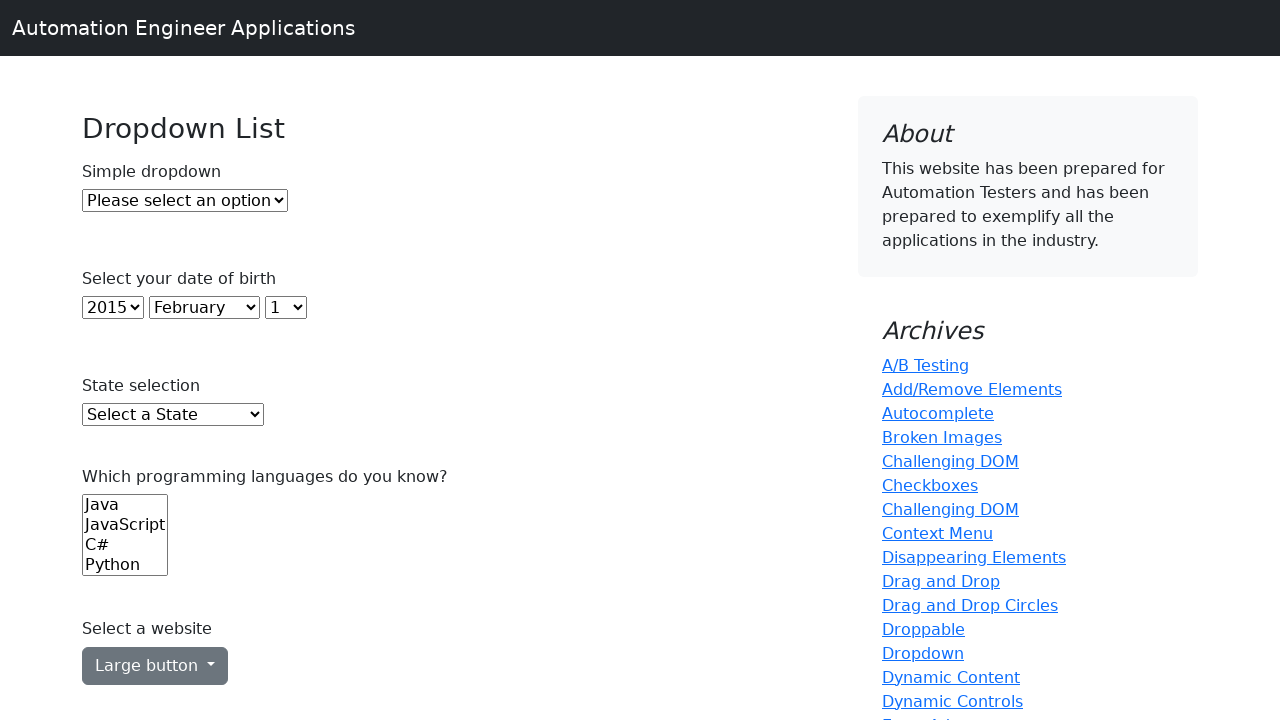

Retrieved all state options from state dropdown
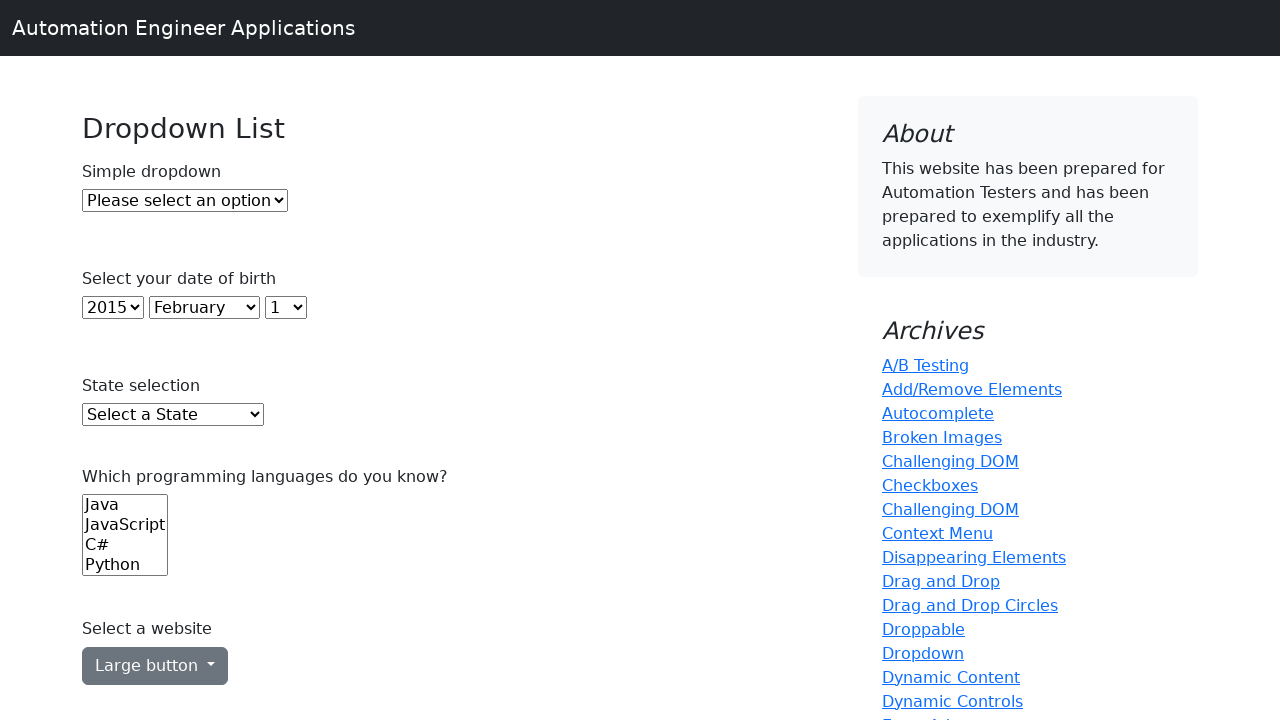

Printed state option: Select a State
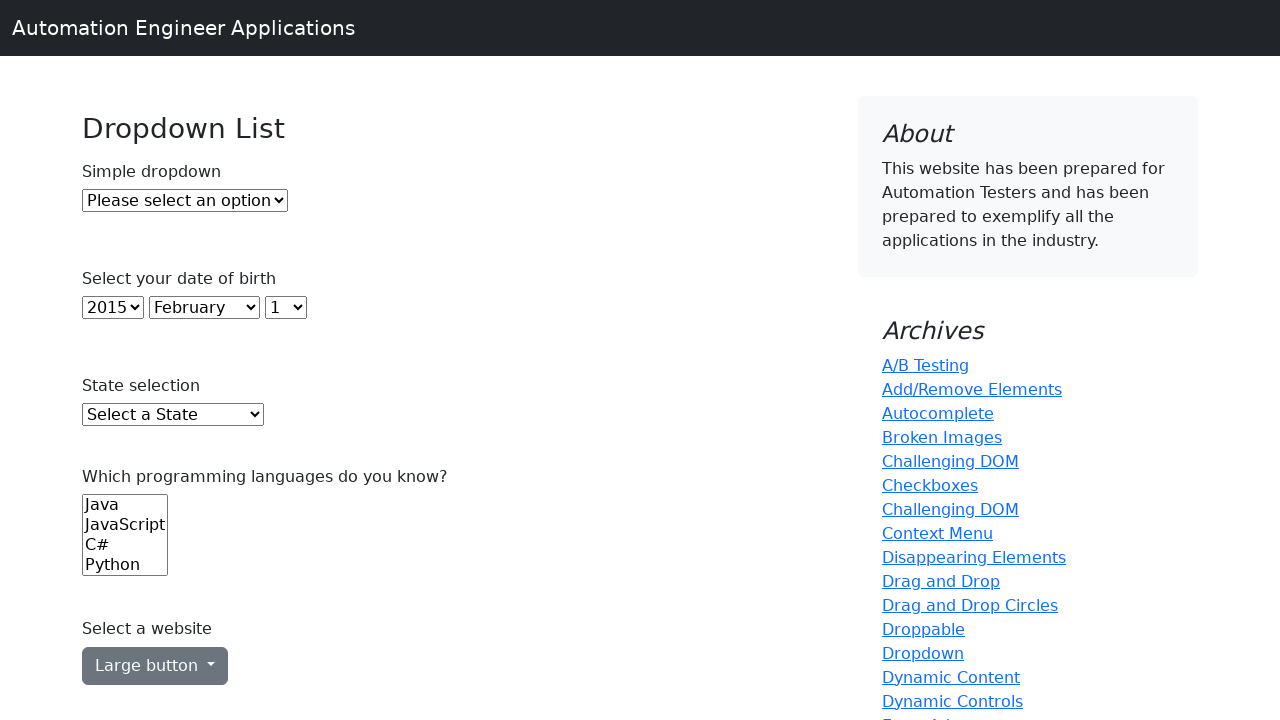

Printed state option: Alabama
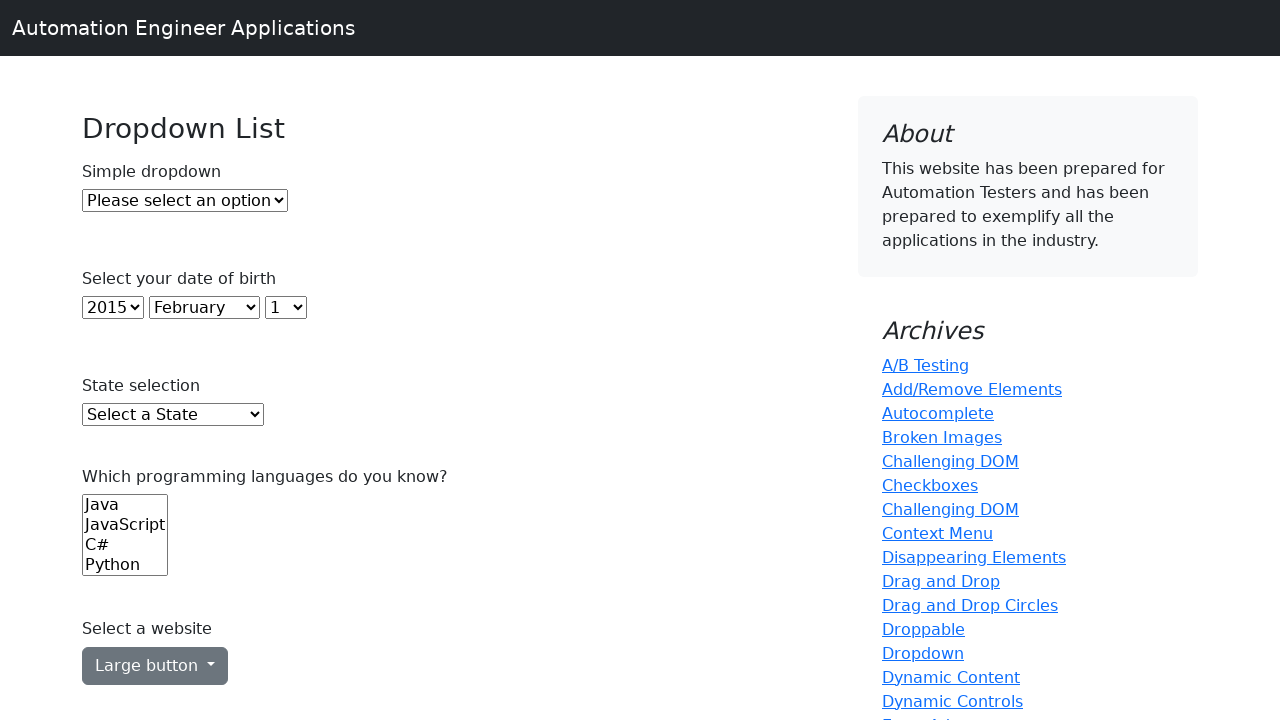

Printed state option: Alaska
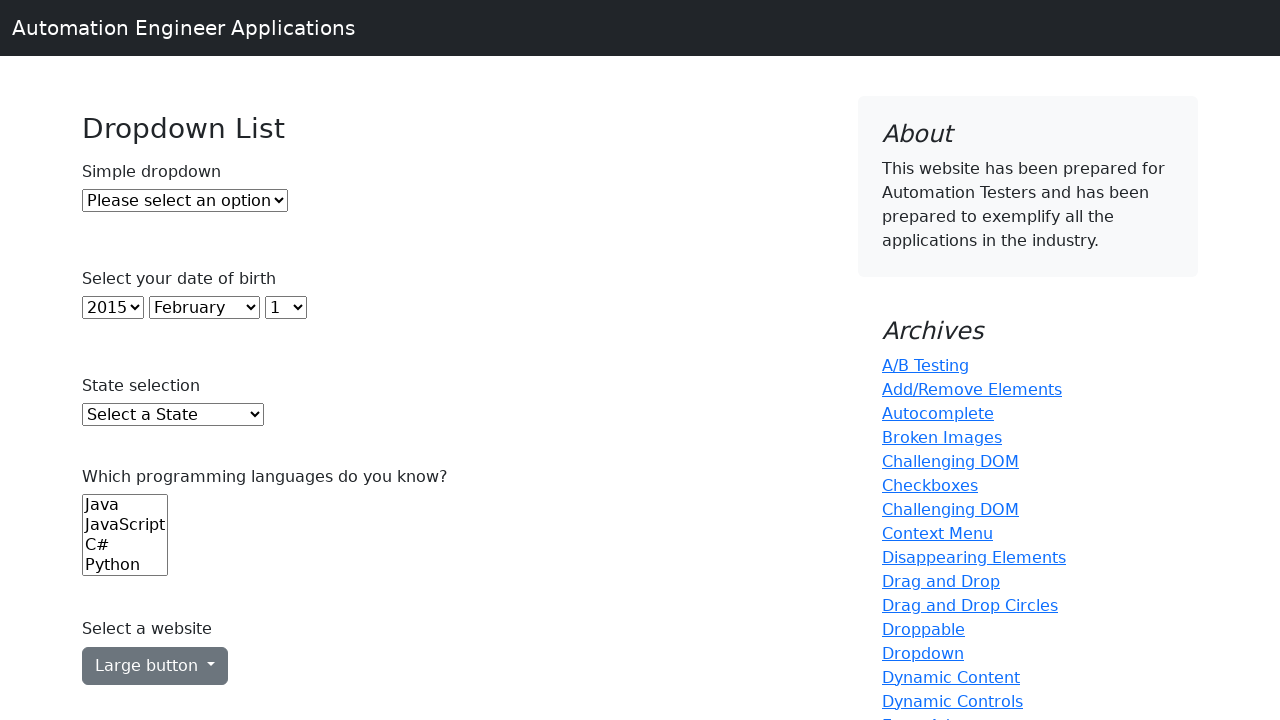

Printed state option: Arizona
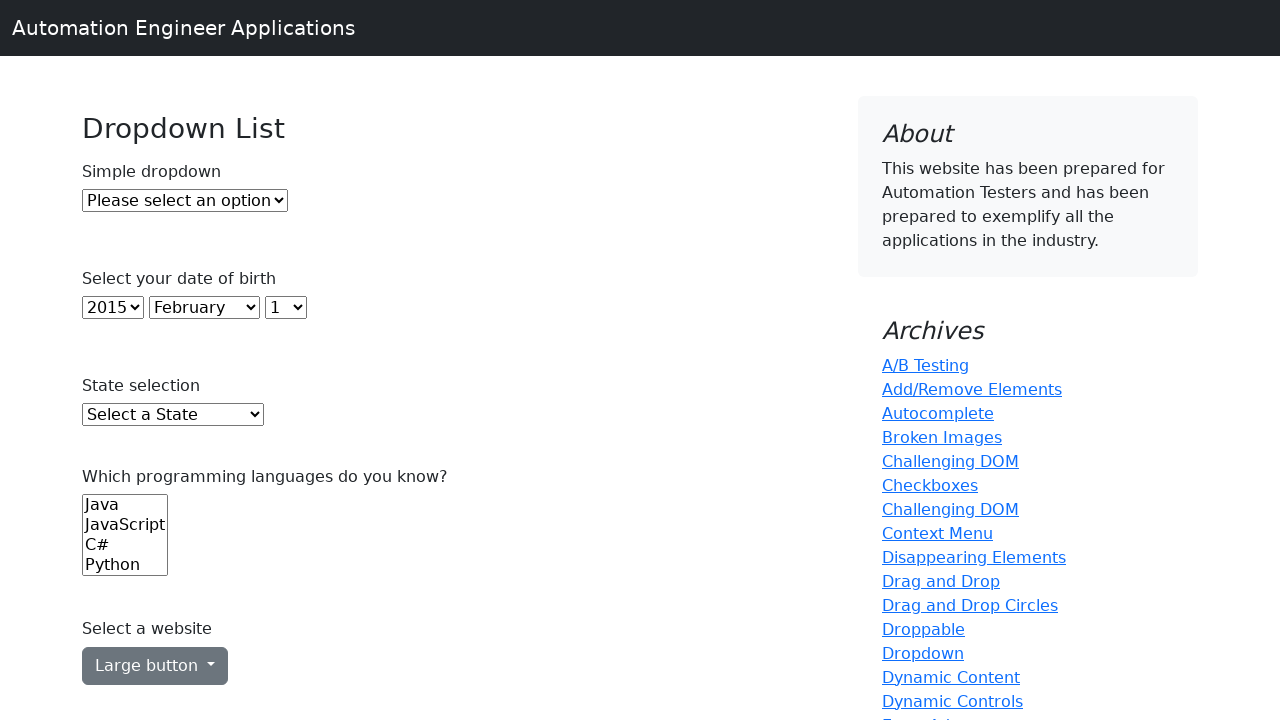

Printed state option: Arkansas
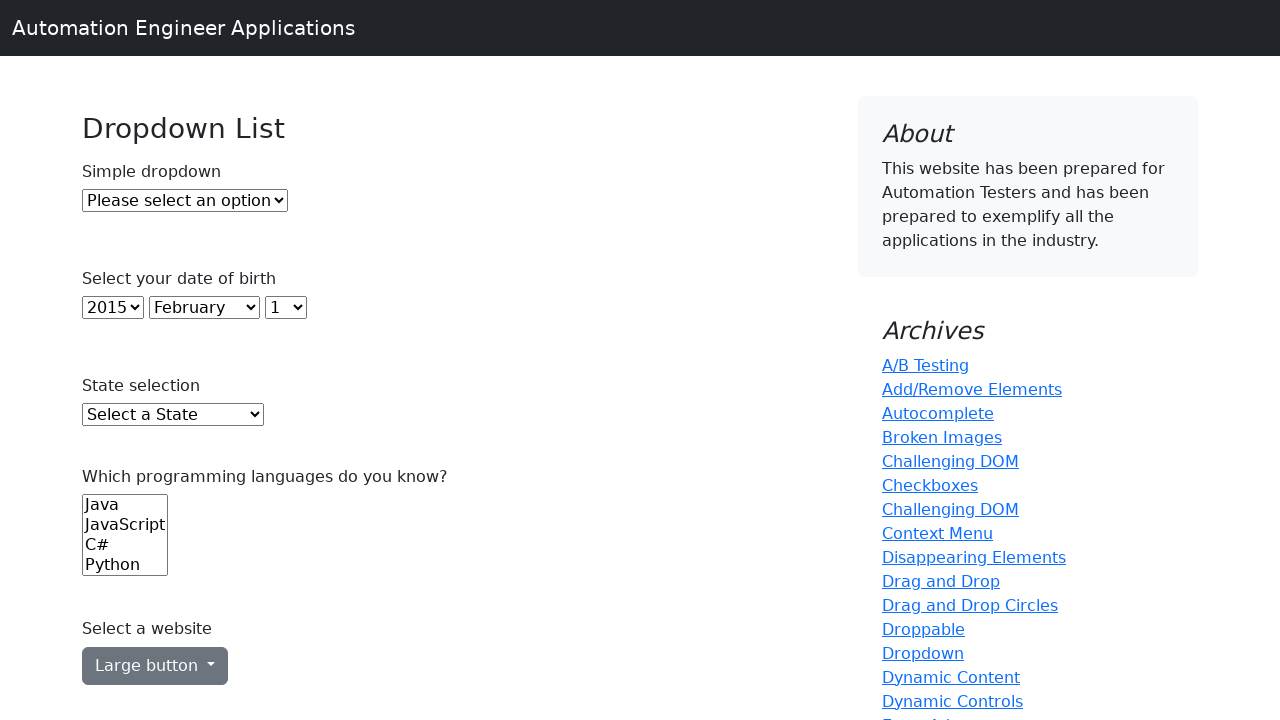

Printed state option: California
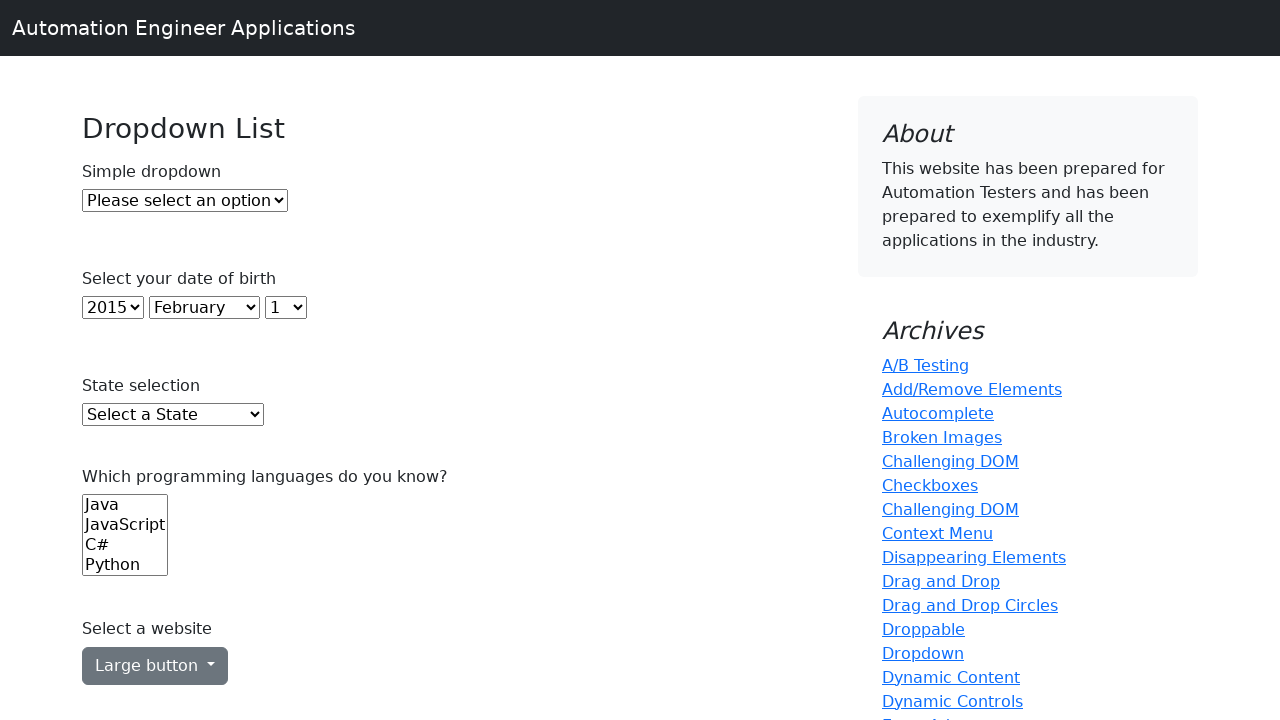

Printed state option: Colorado
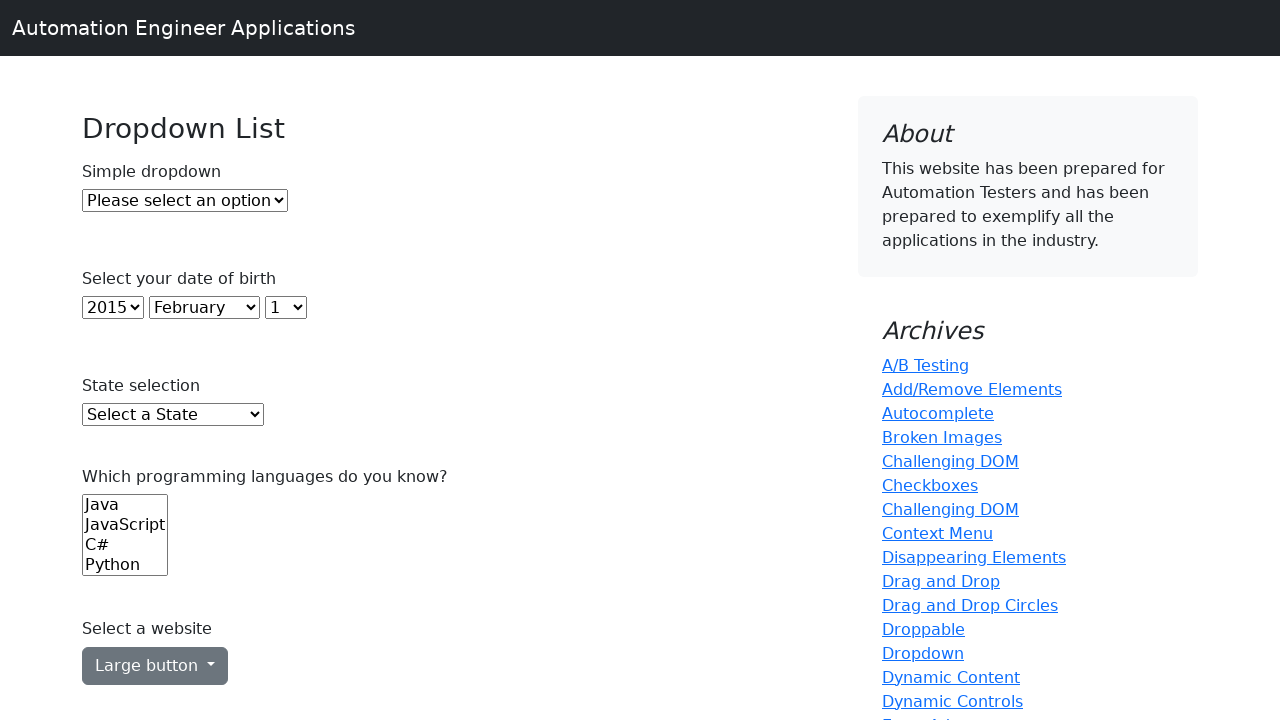

Printed state option: Connecticut
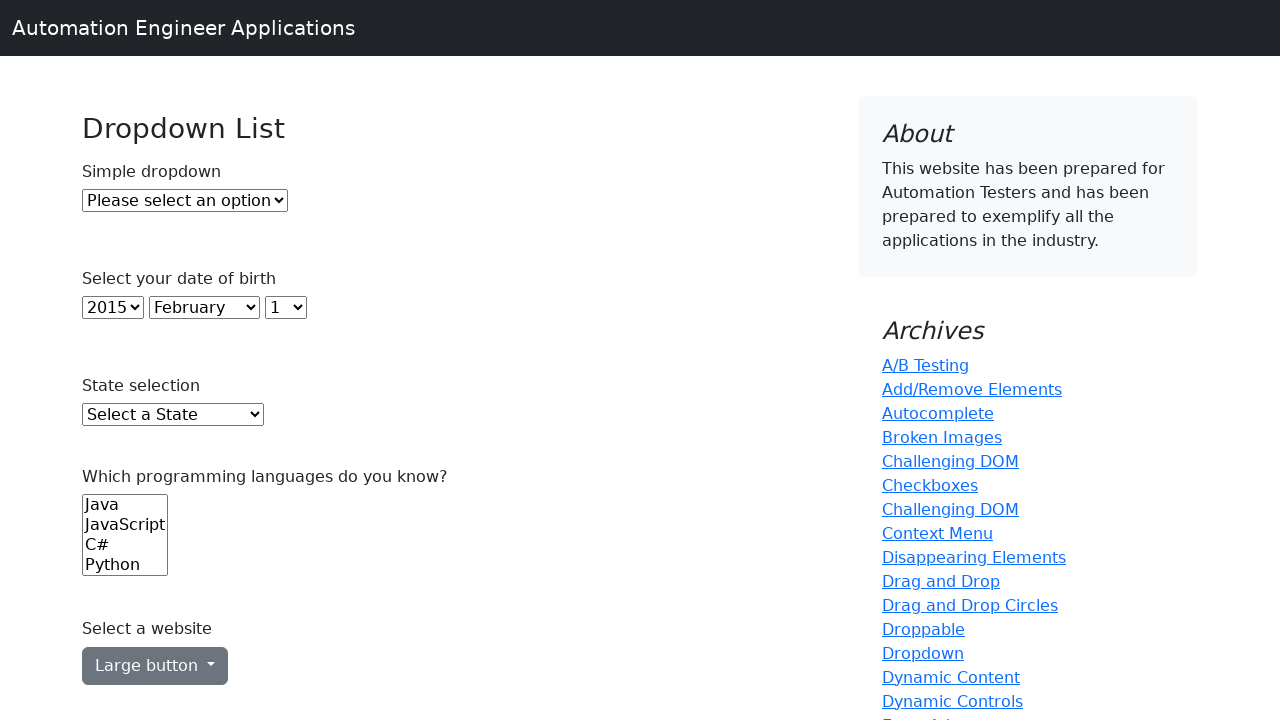

Printed state option: Delaware
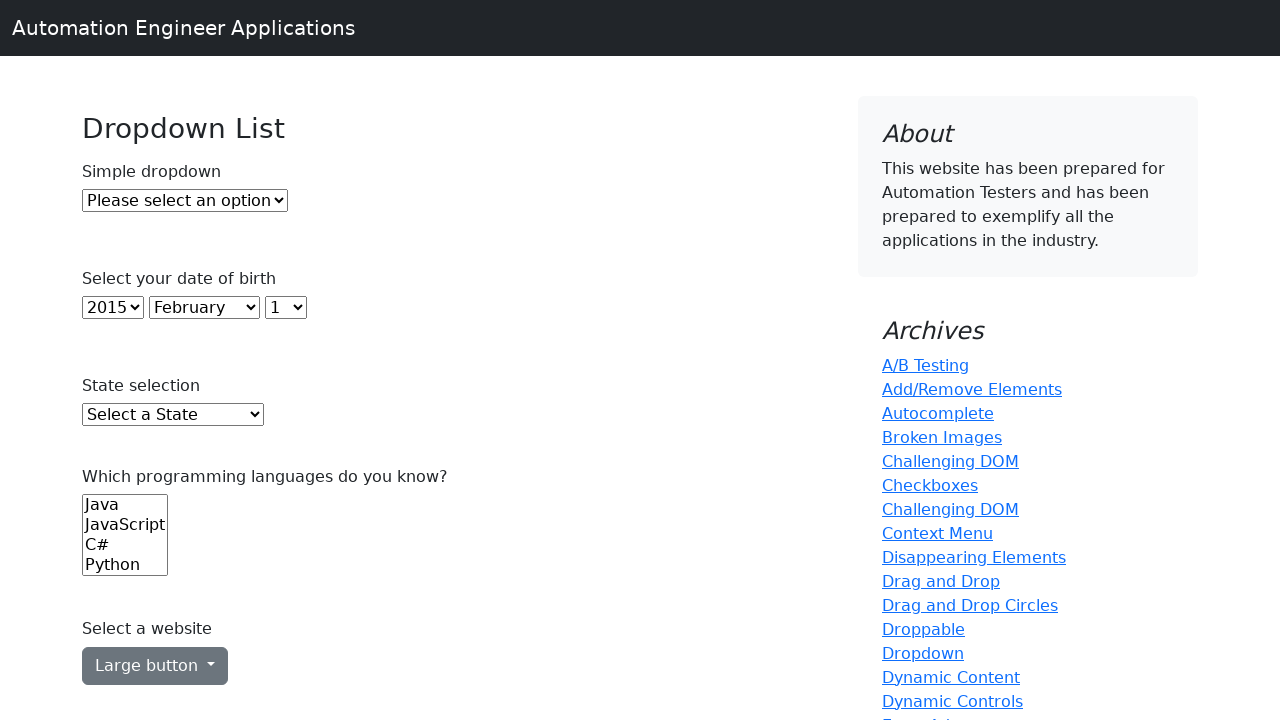

Printed state option: District Of Columbia
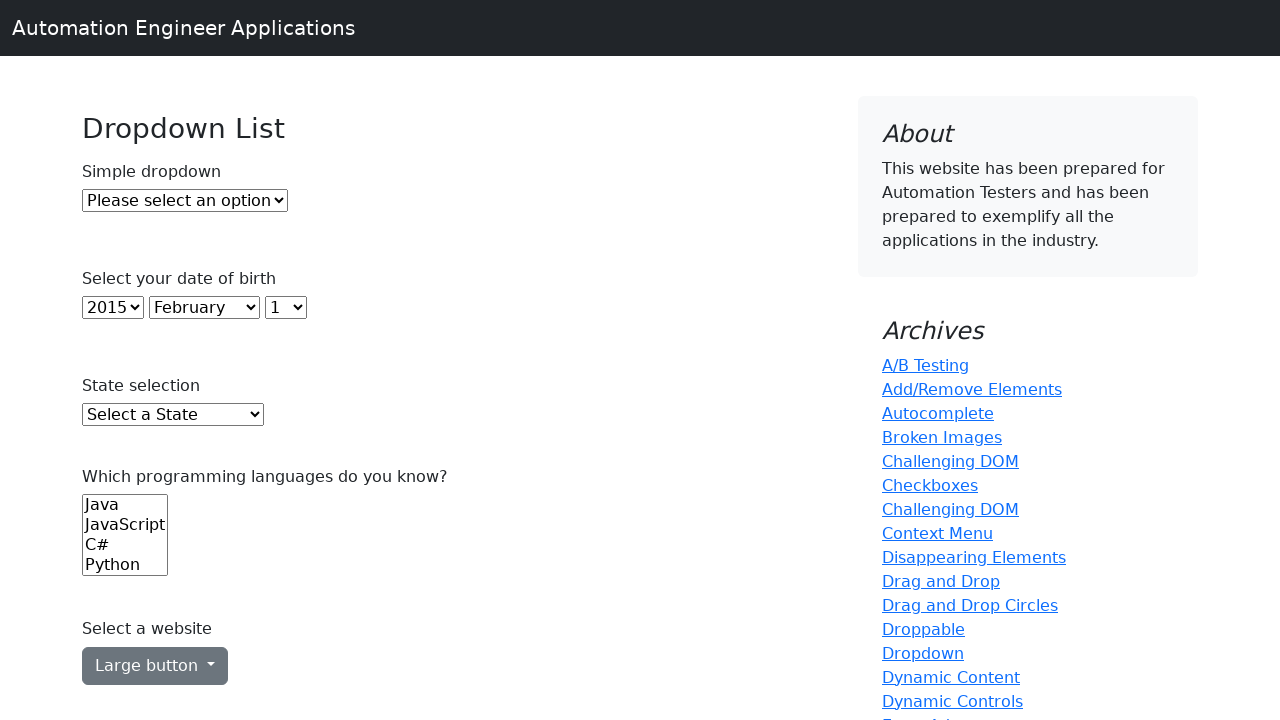

Printed state option: Florida
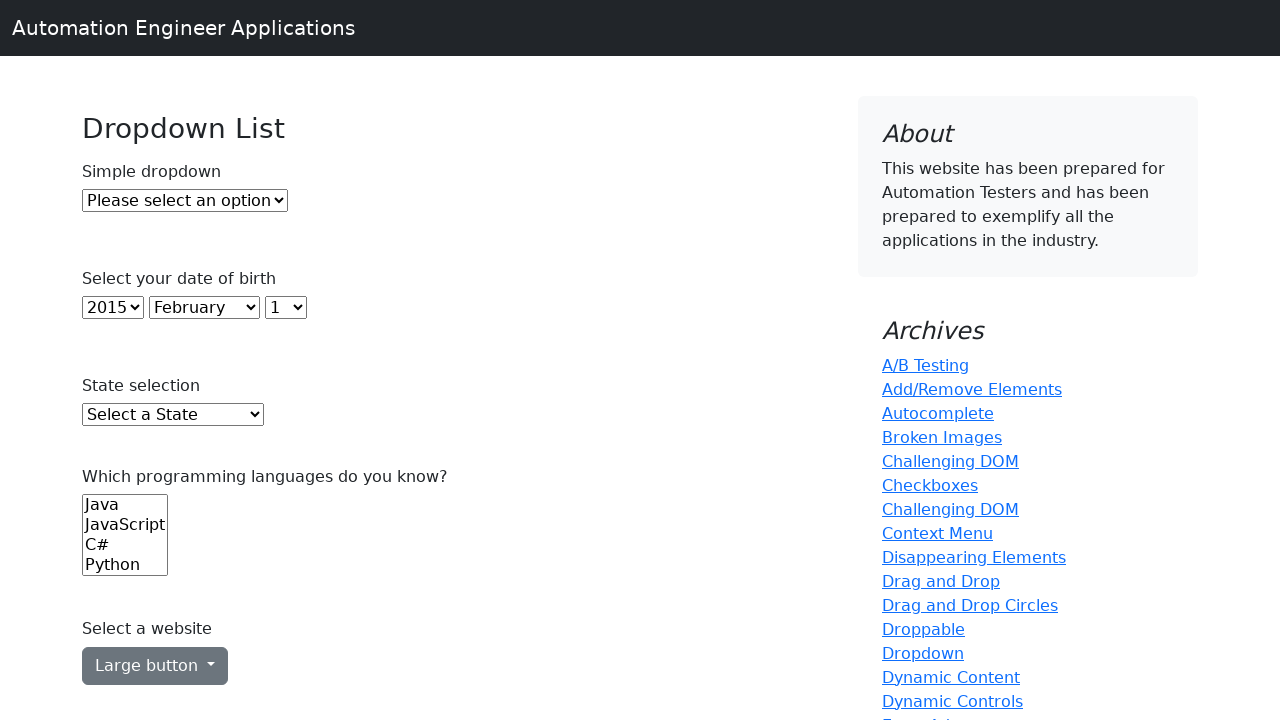

Printed state option: Georgia
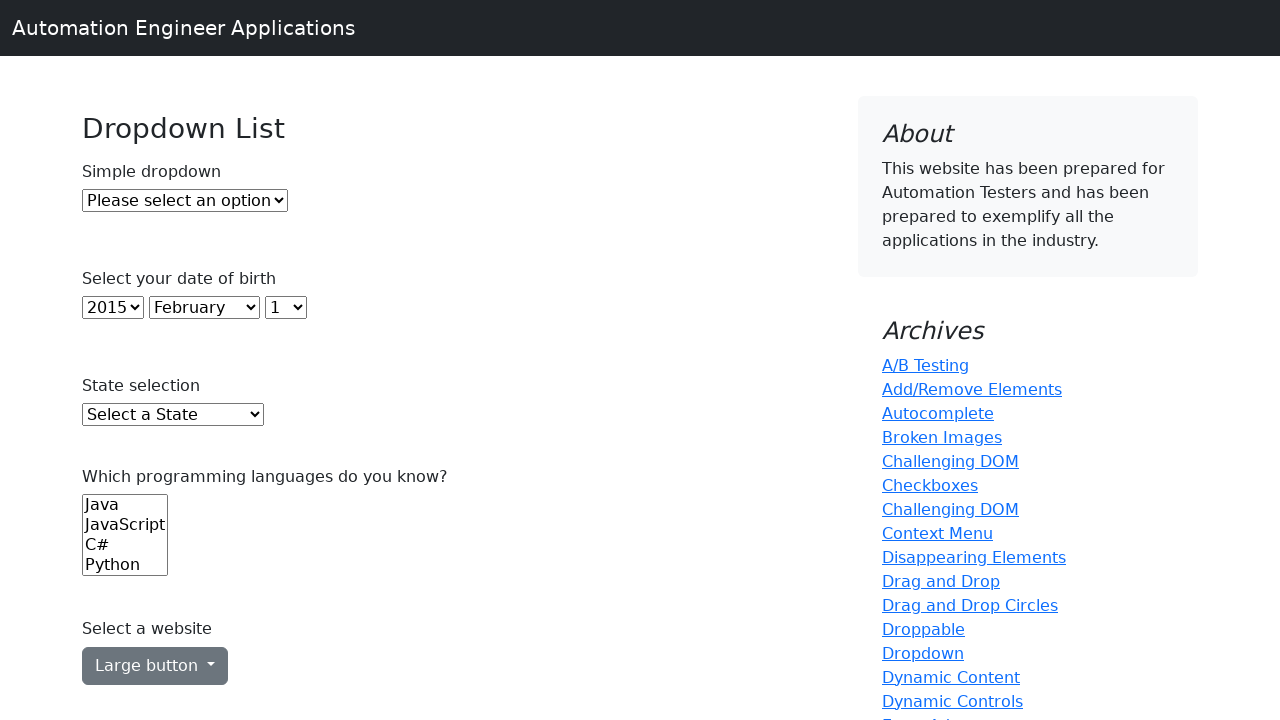

Printed state option: Hawaii
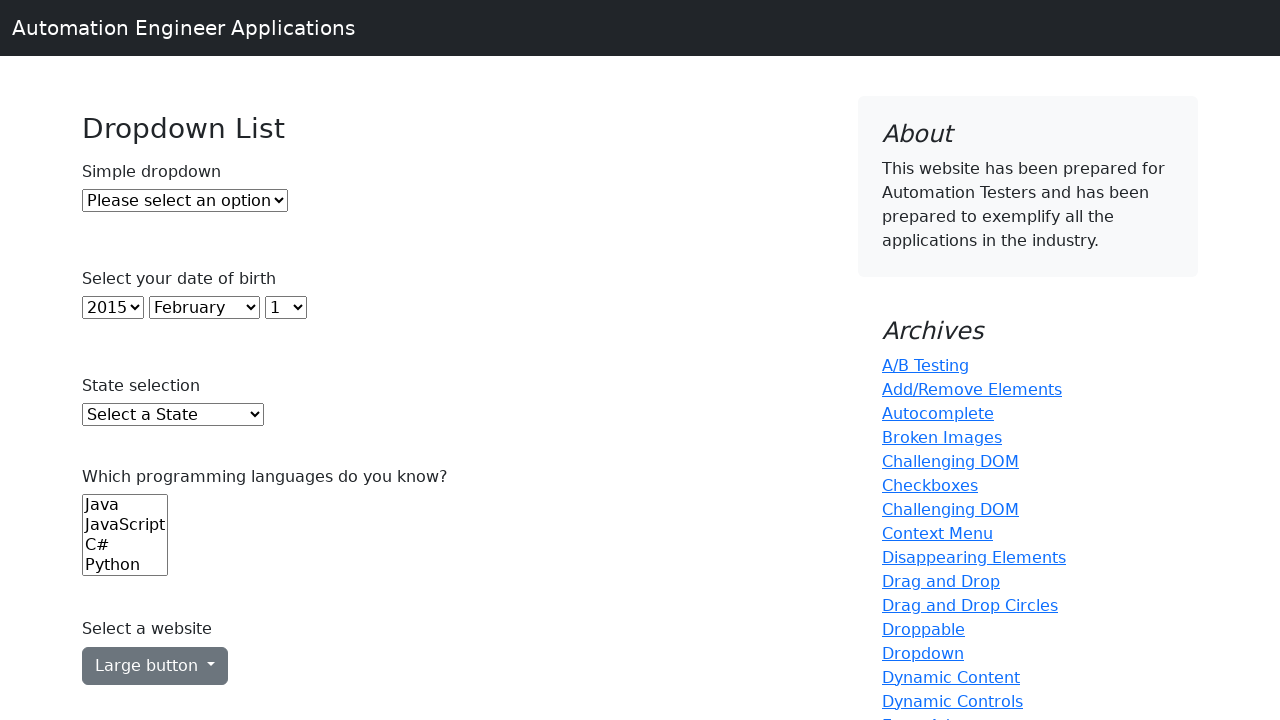

Printed state option: Idaho
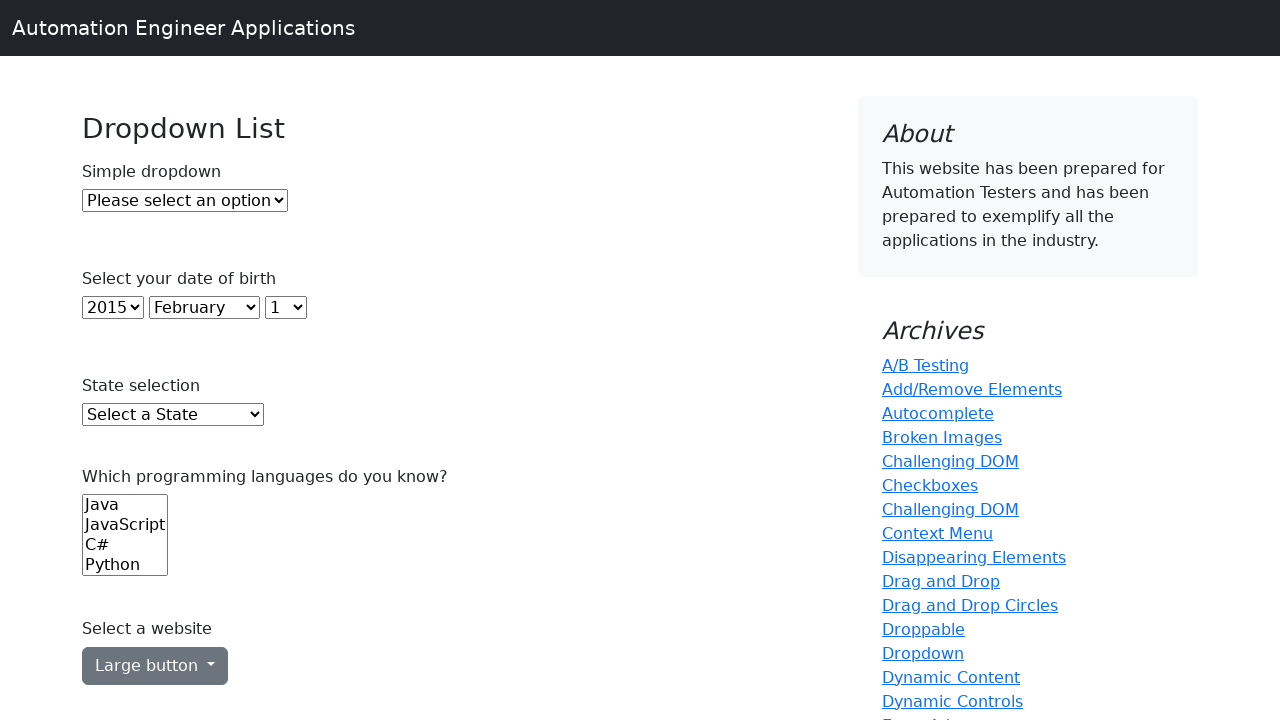

Printed state option: Illinois
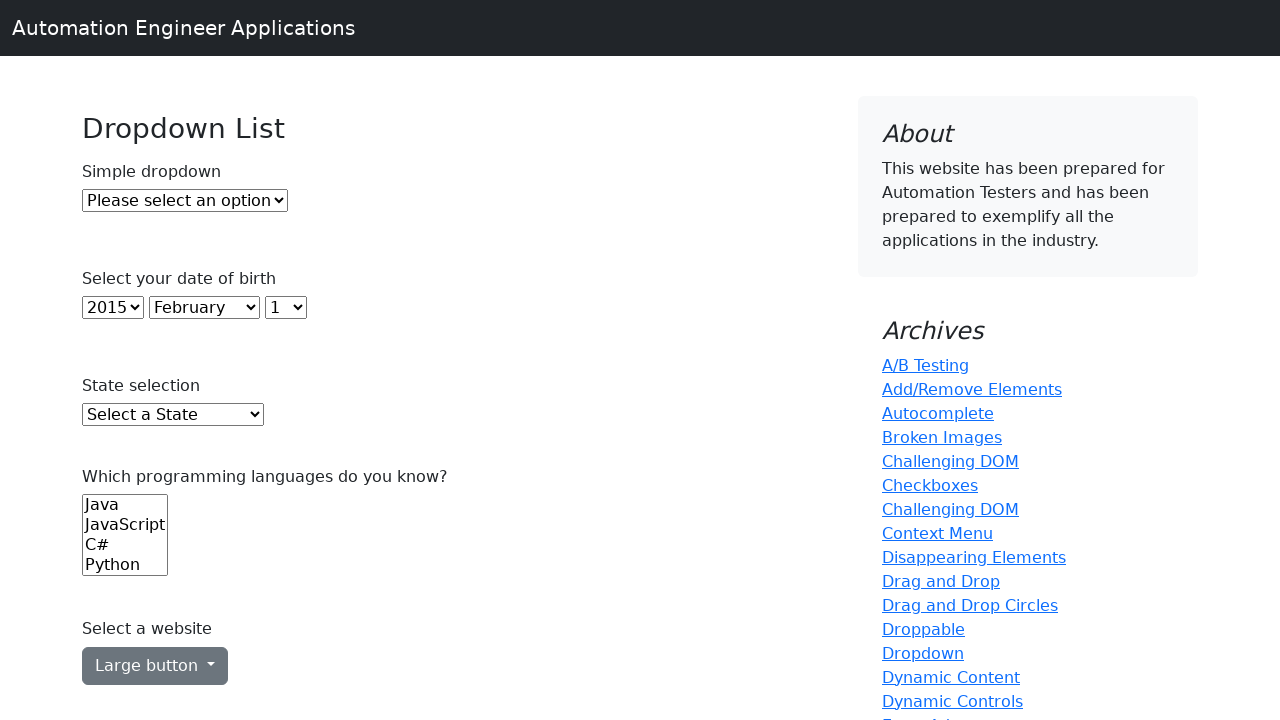

Printed state option: Indiana
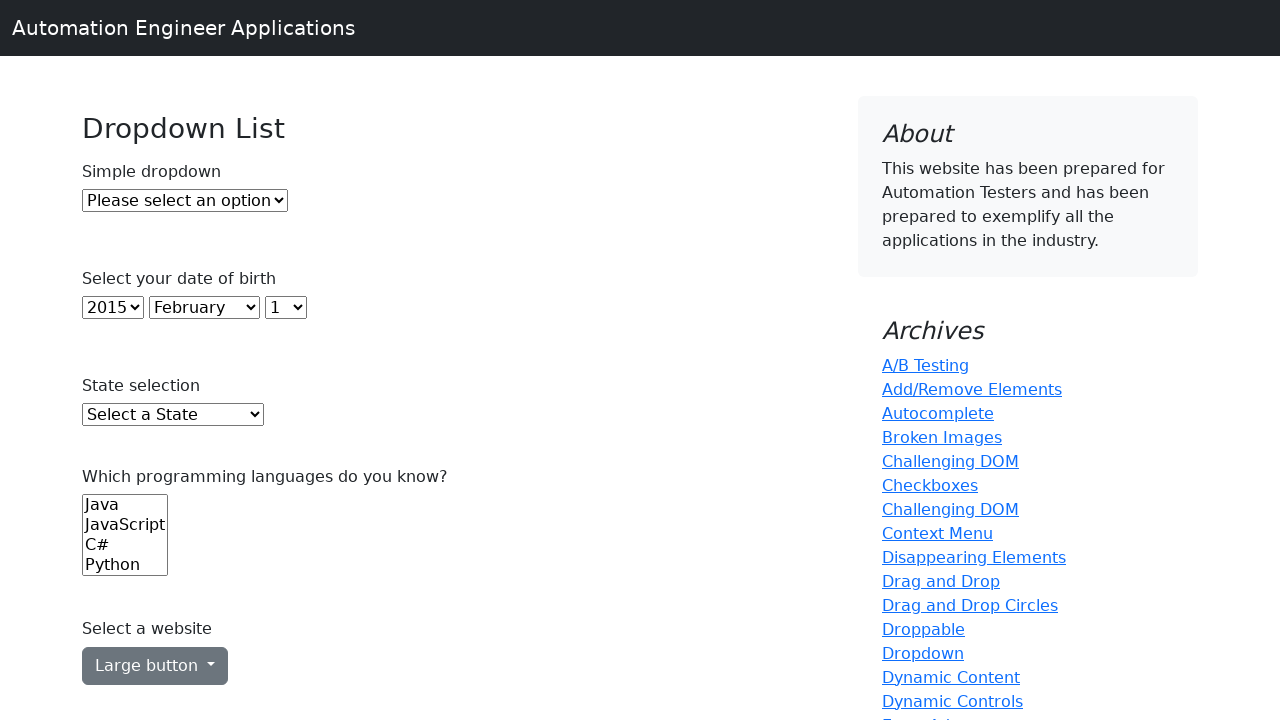

Printed state option: Iowa
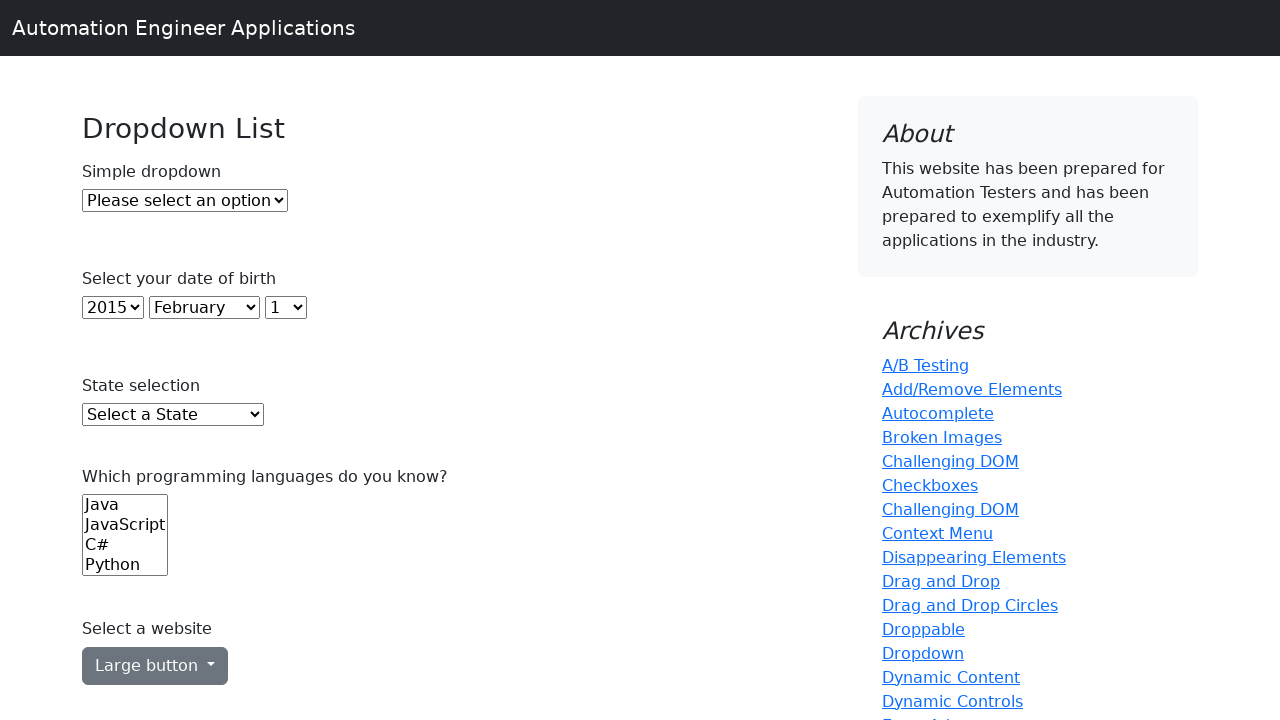

Printed state option: Kansas
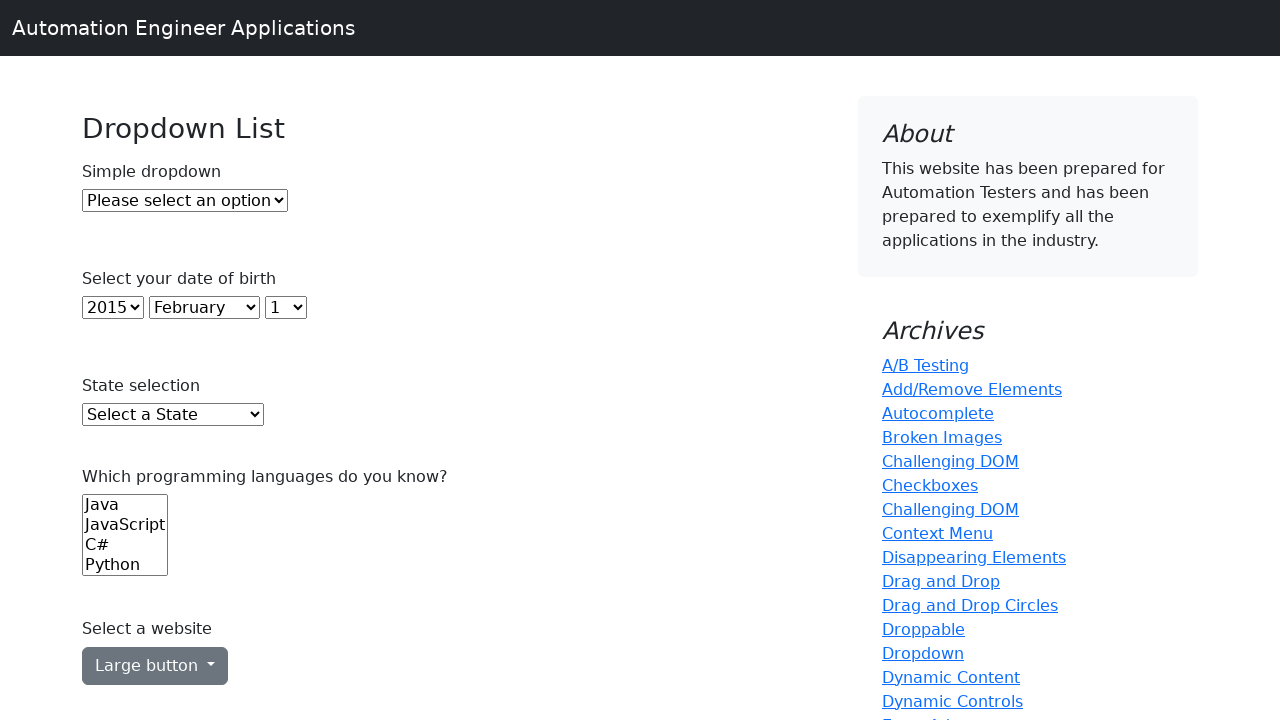

Printed state option: Kentucky
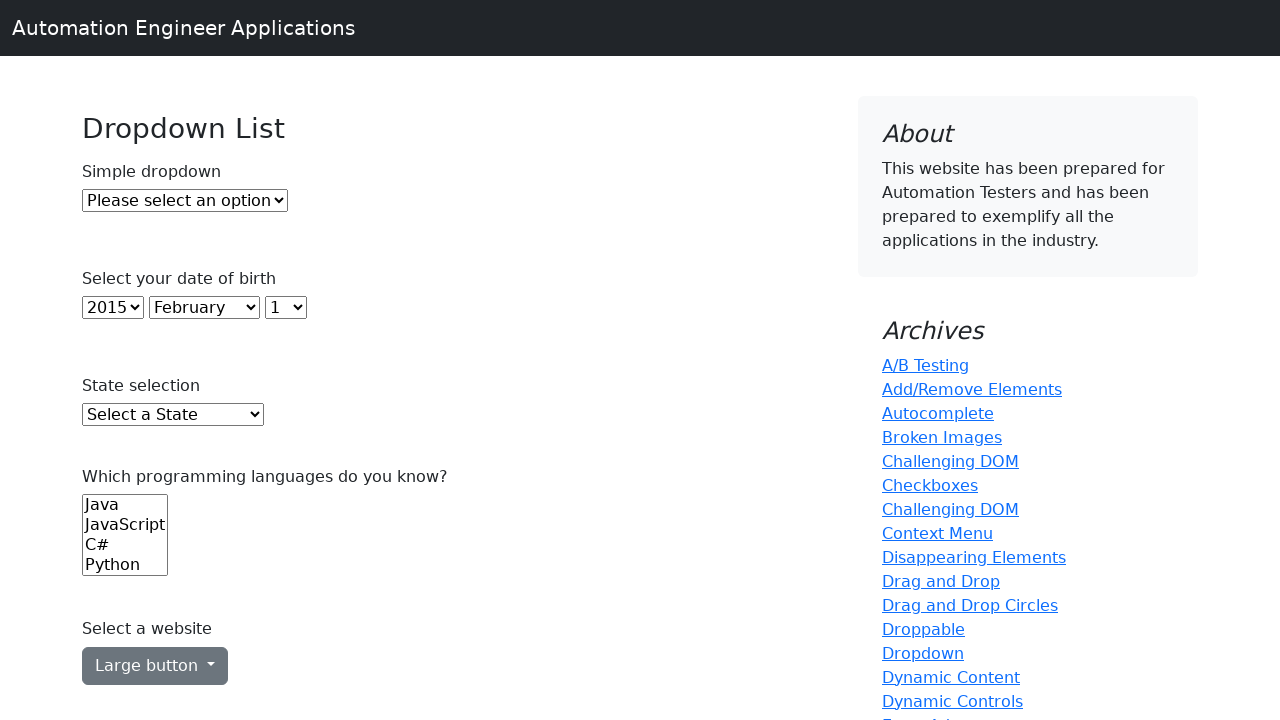

Printed state option: Louisiana
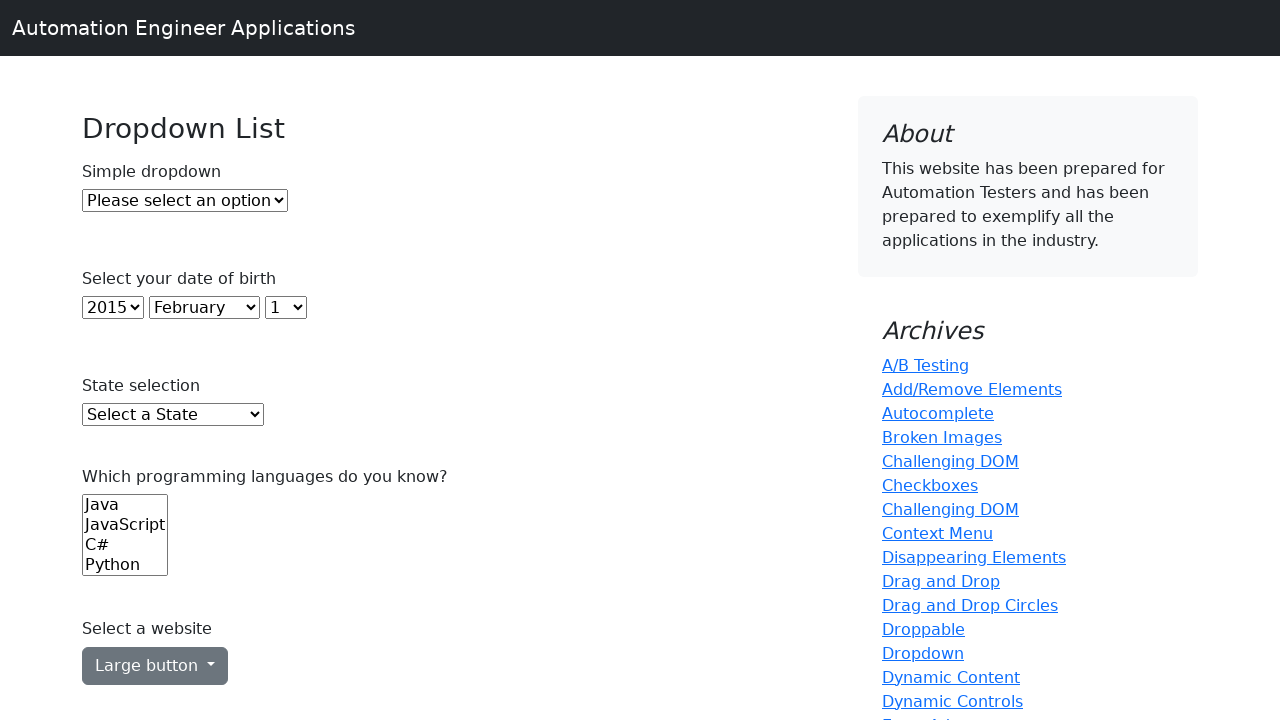

Printed state option: Maine
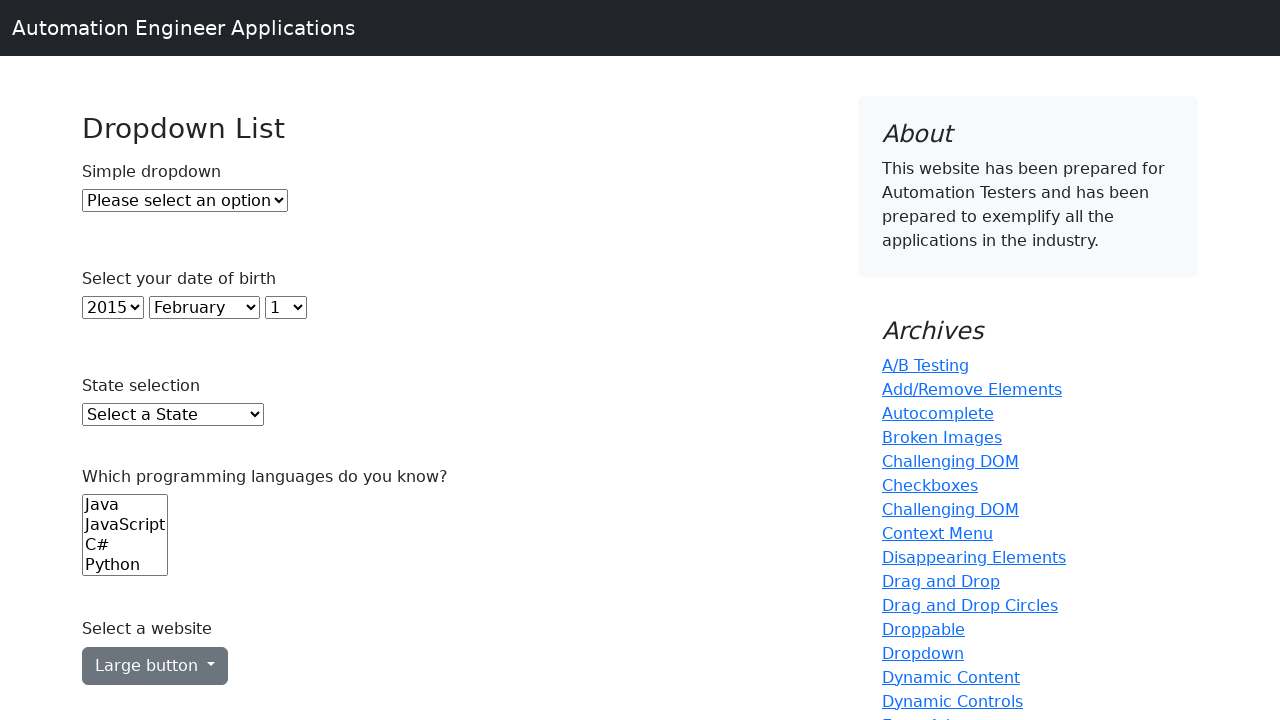

Printed state option: Maryland
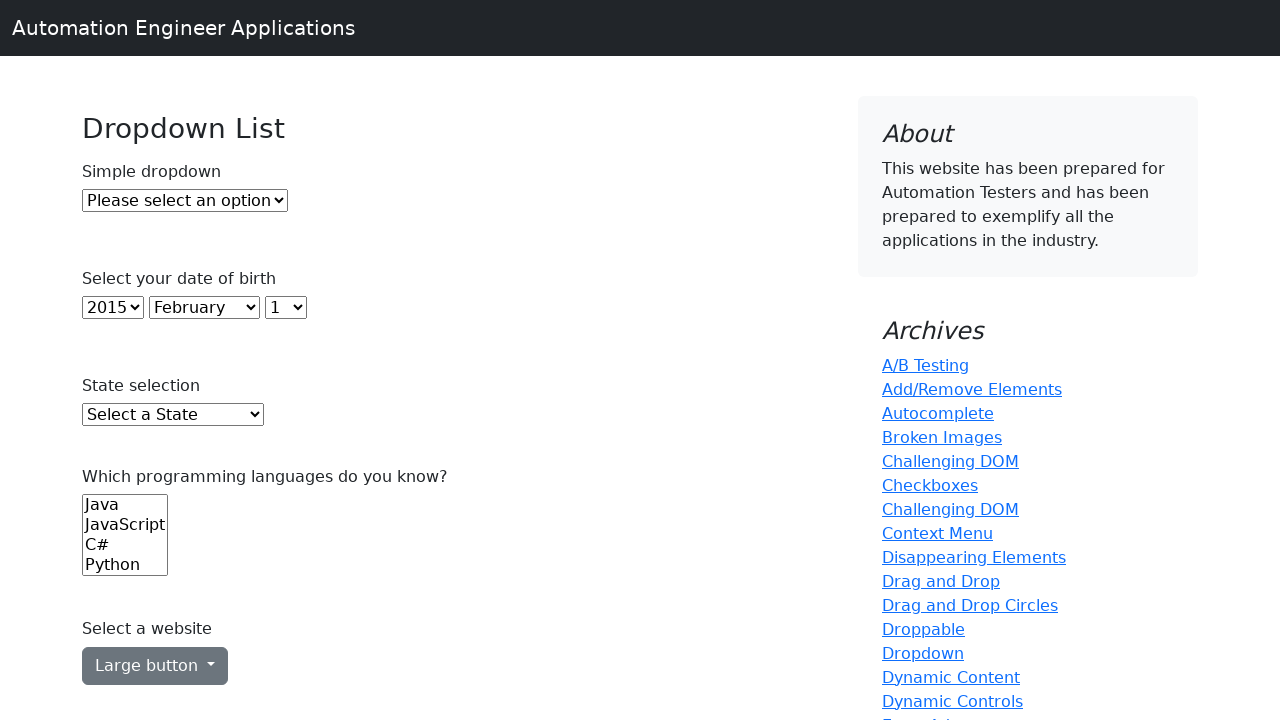

Printed state option: Massachusetts
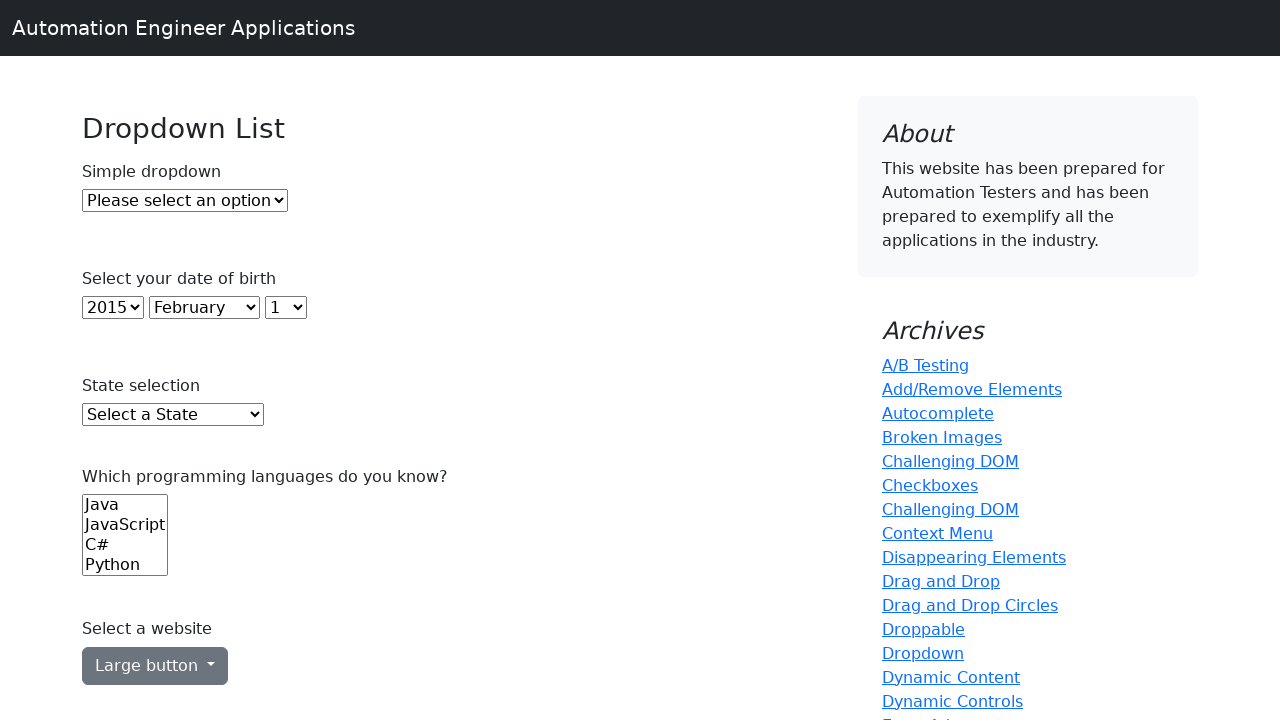

Printed state option: Michigan
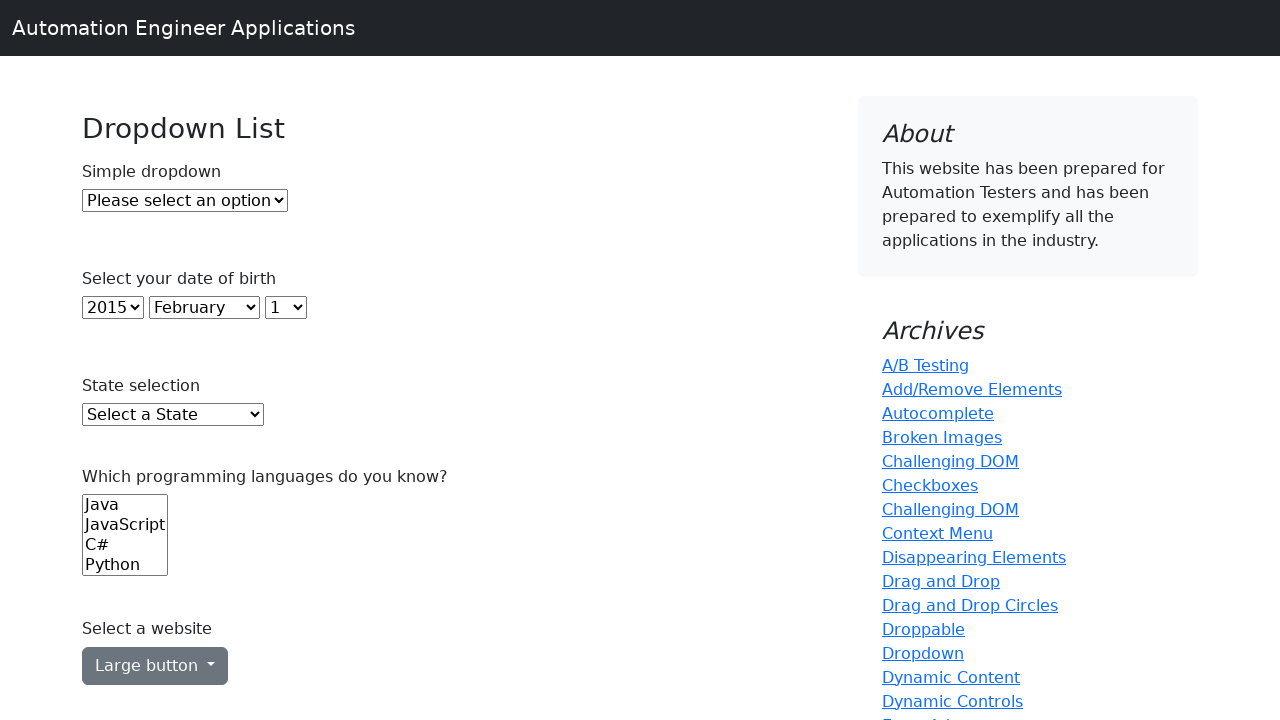

Printed state option: Minnesota
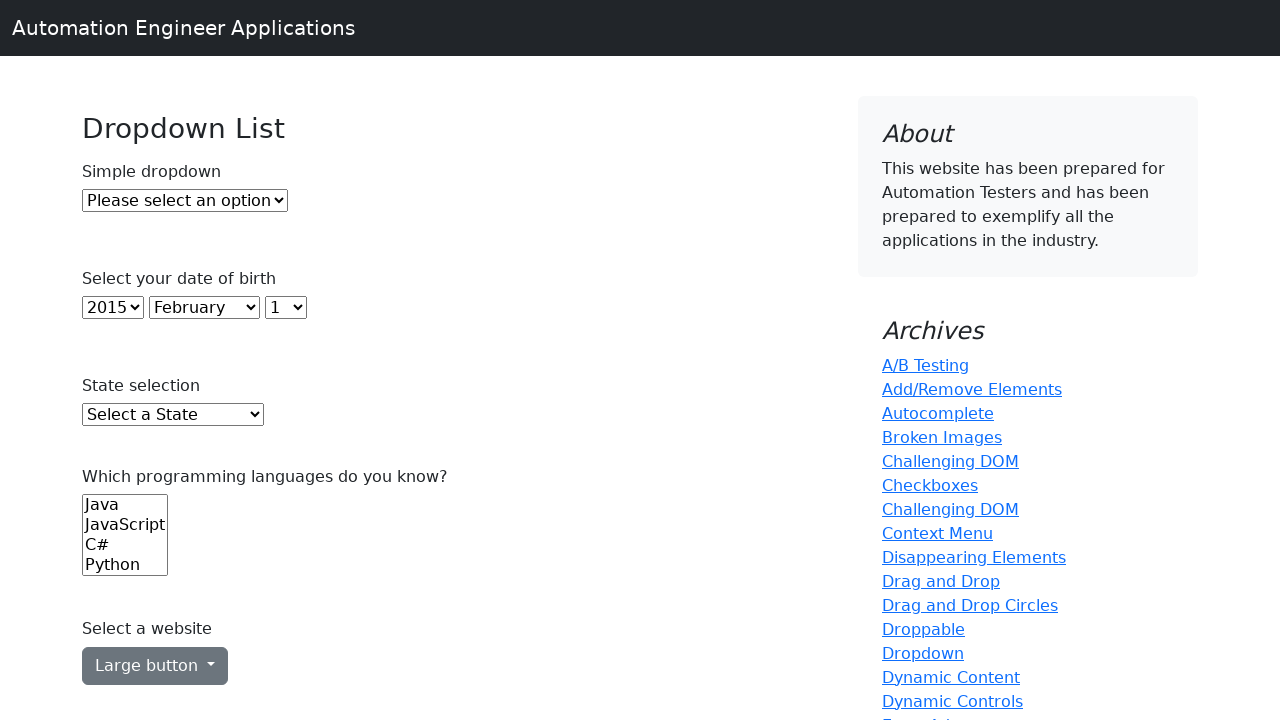

Printed state option: Mississippi
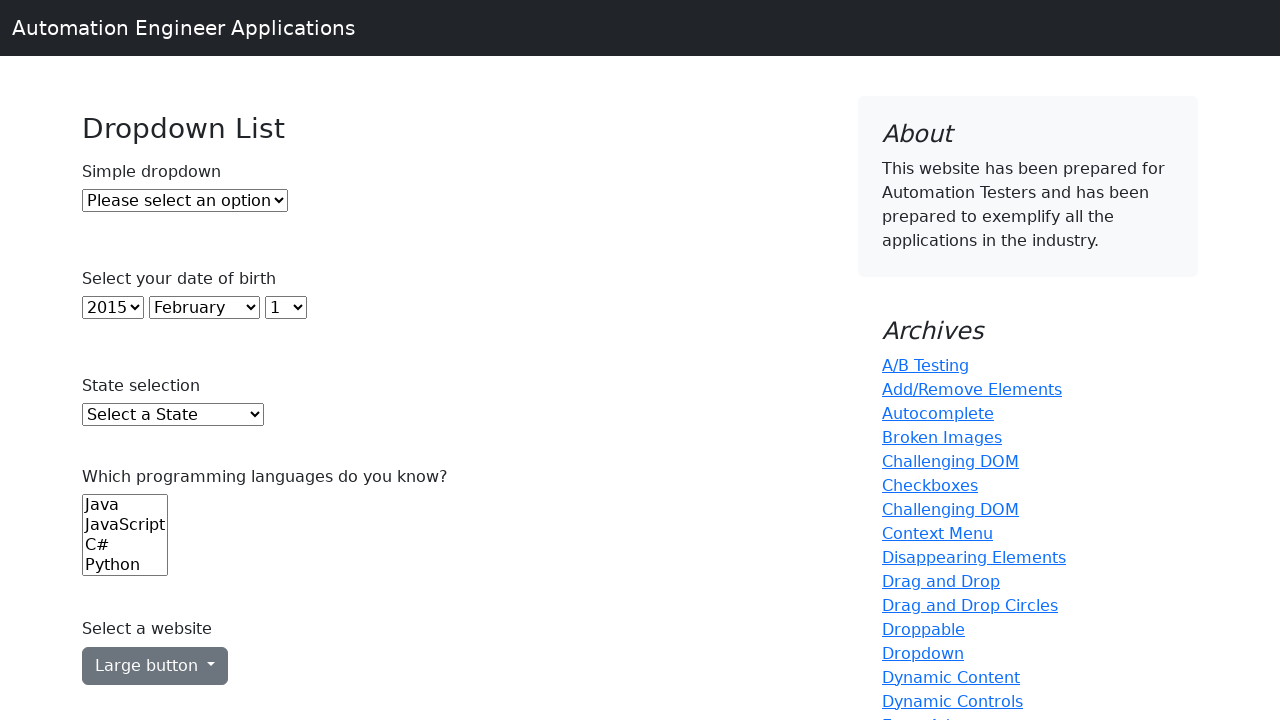

Printed state option: Missouri
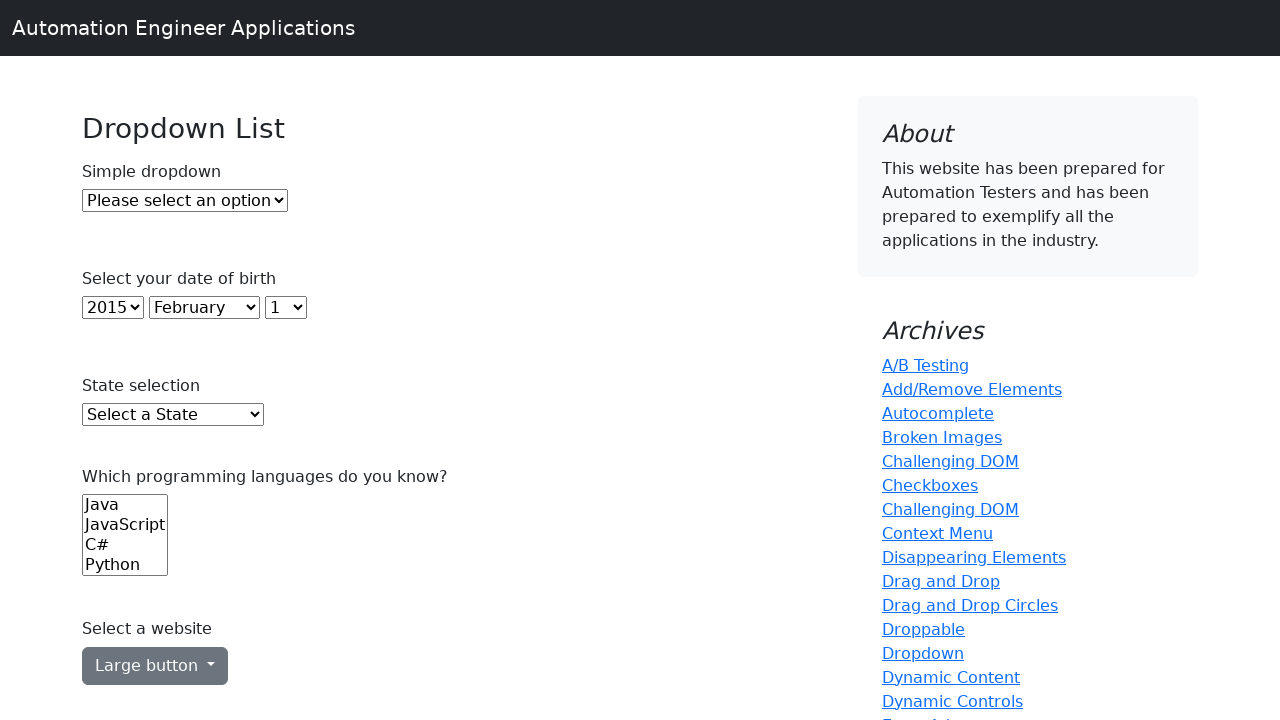

Printed state option: Montana
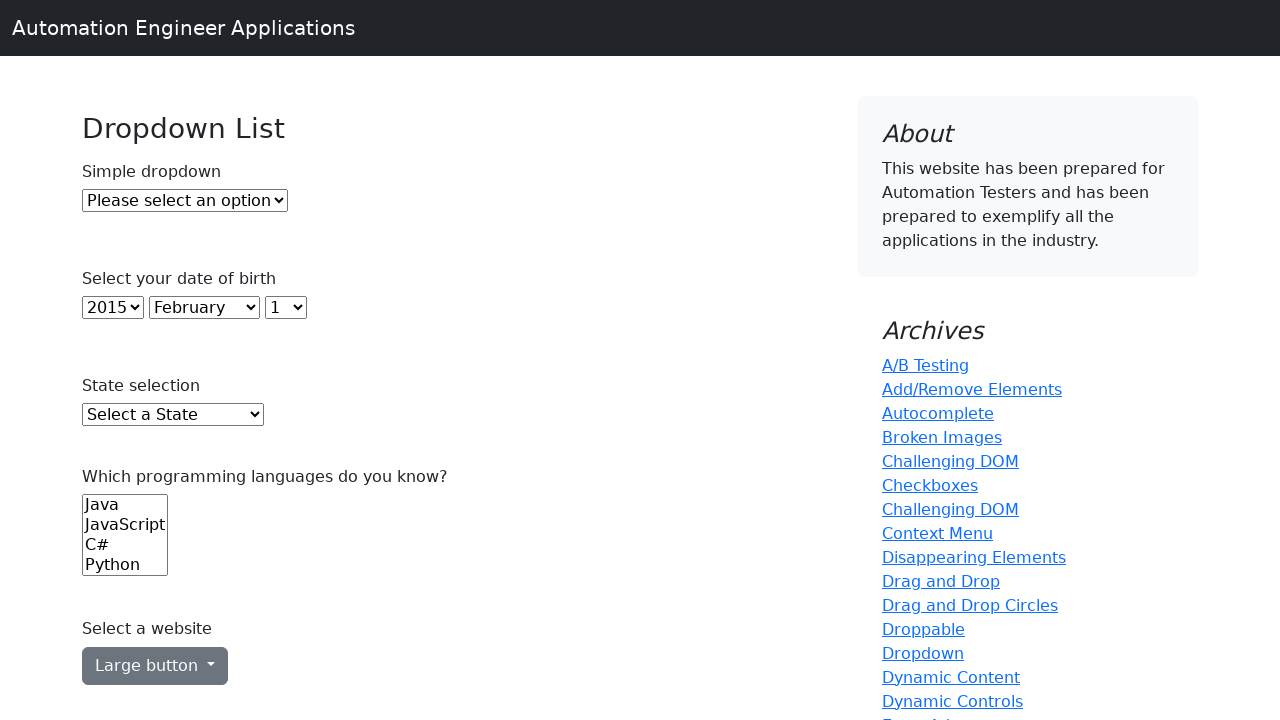

Printed state option: Nebraska
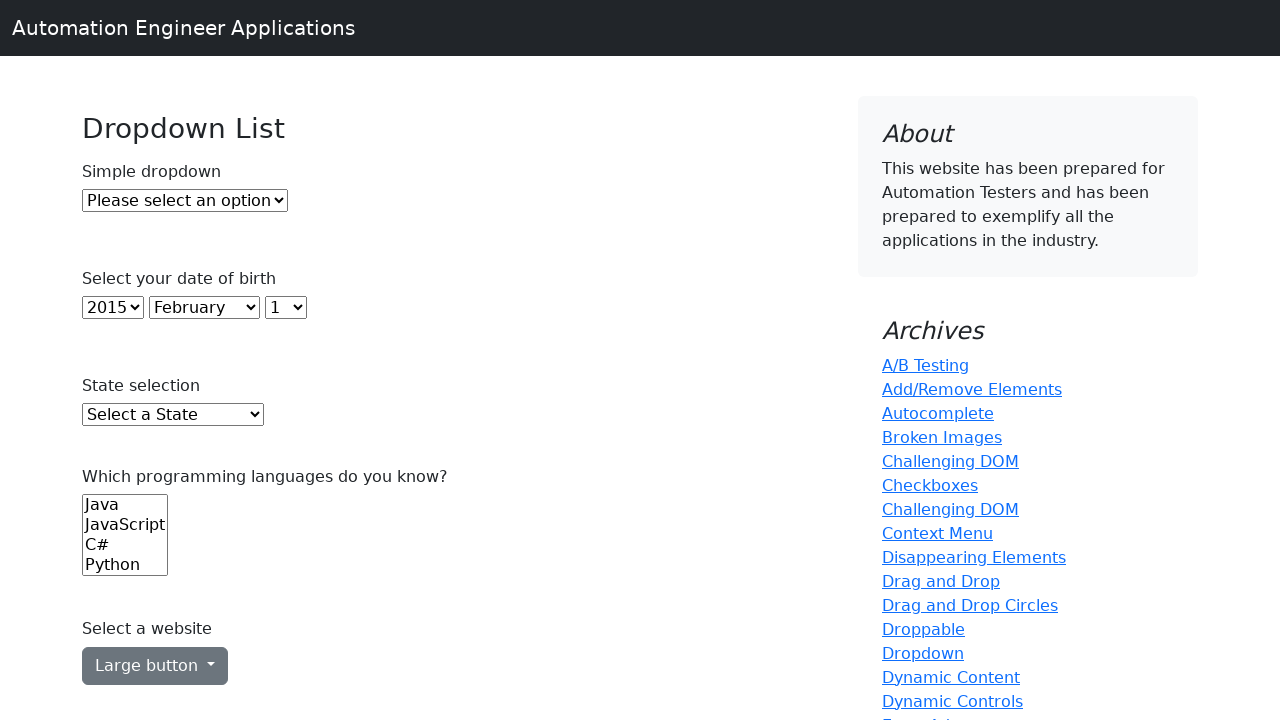

Printed state option: Nevada
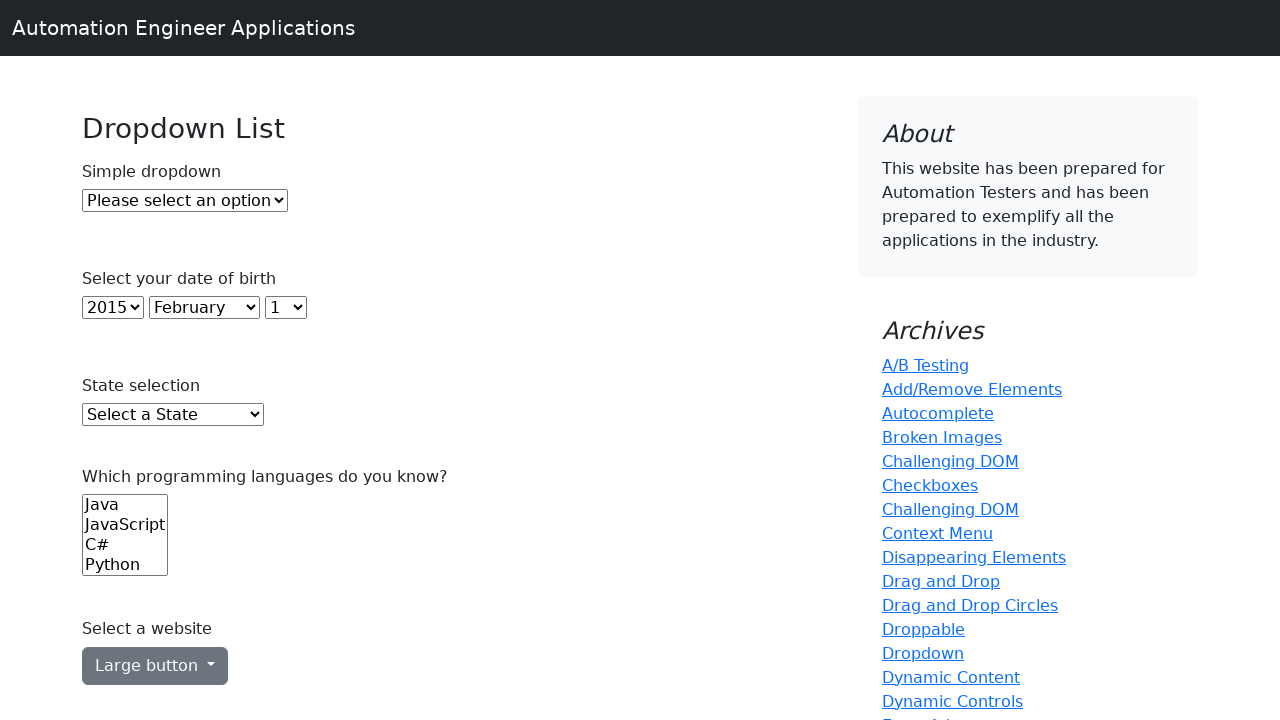

Printed state option: New Hampshire
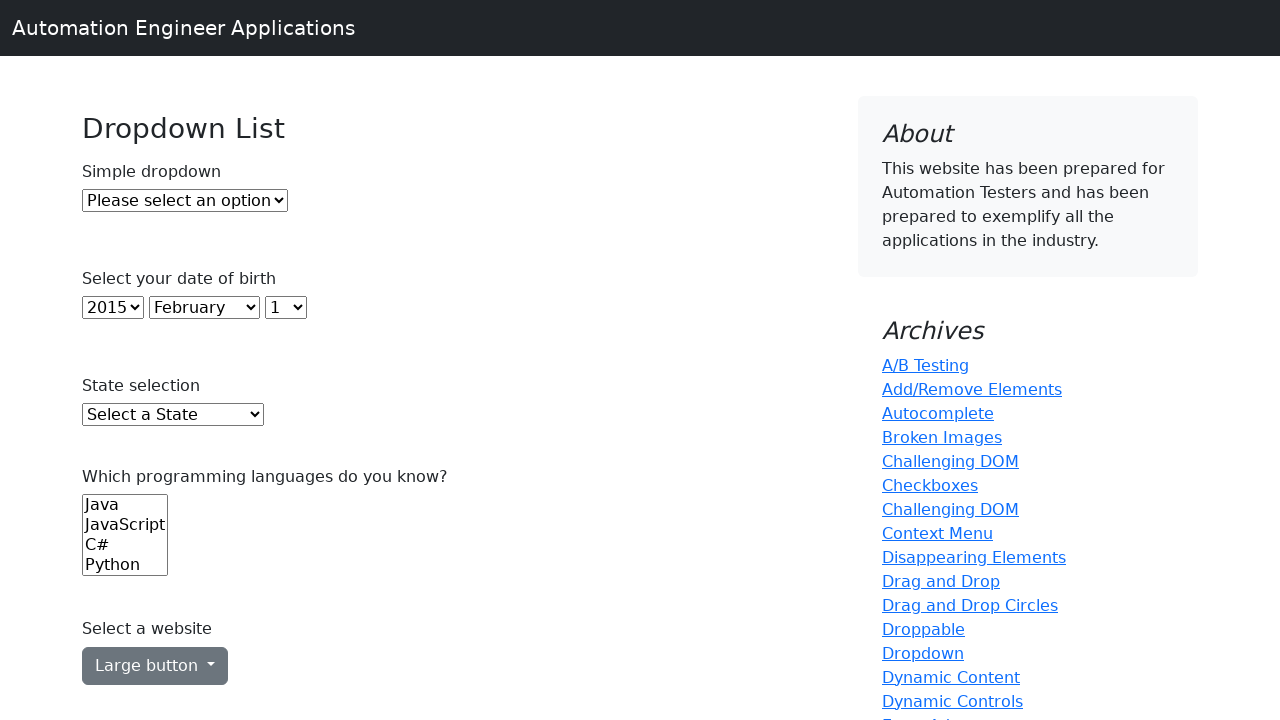

Printed state option: New Jersey
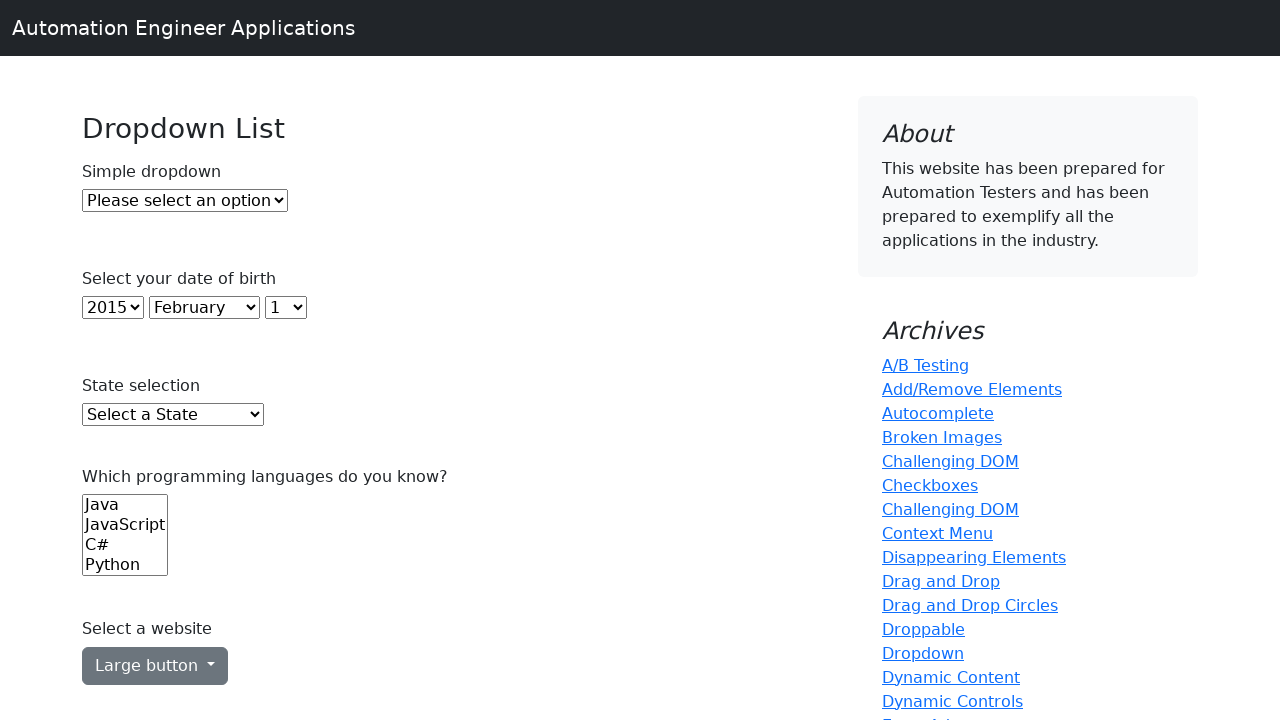

Printed state option: New Mexico
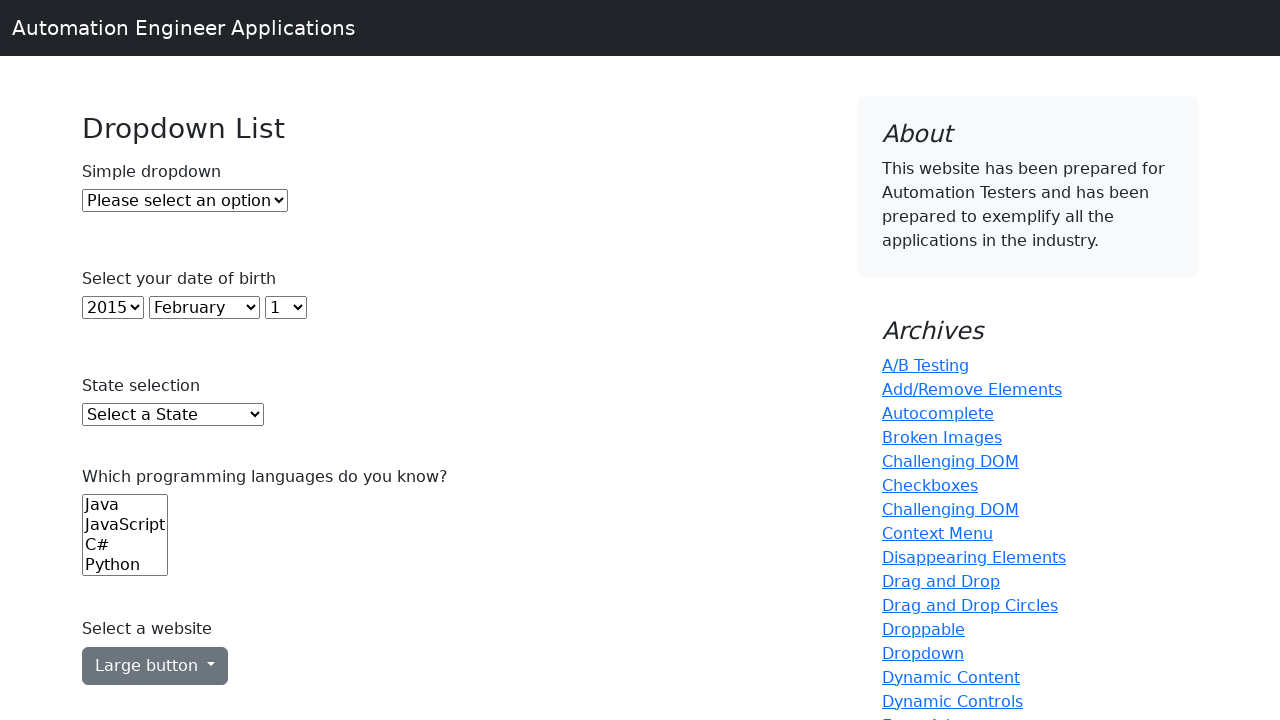

Printed state option: New York
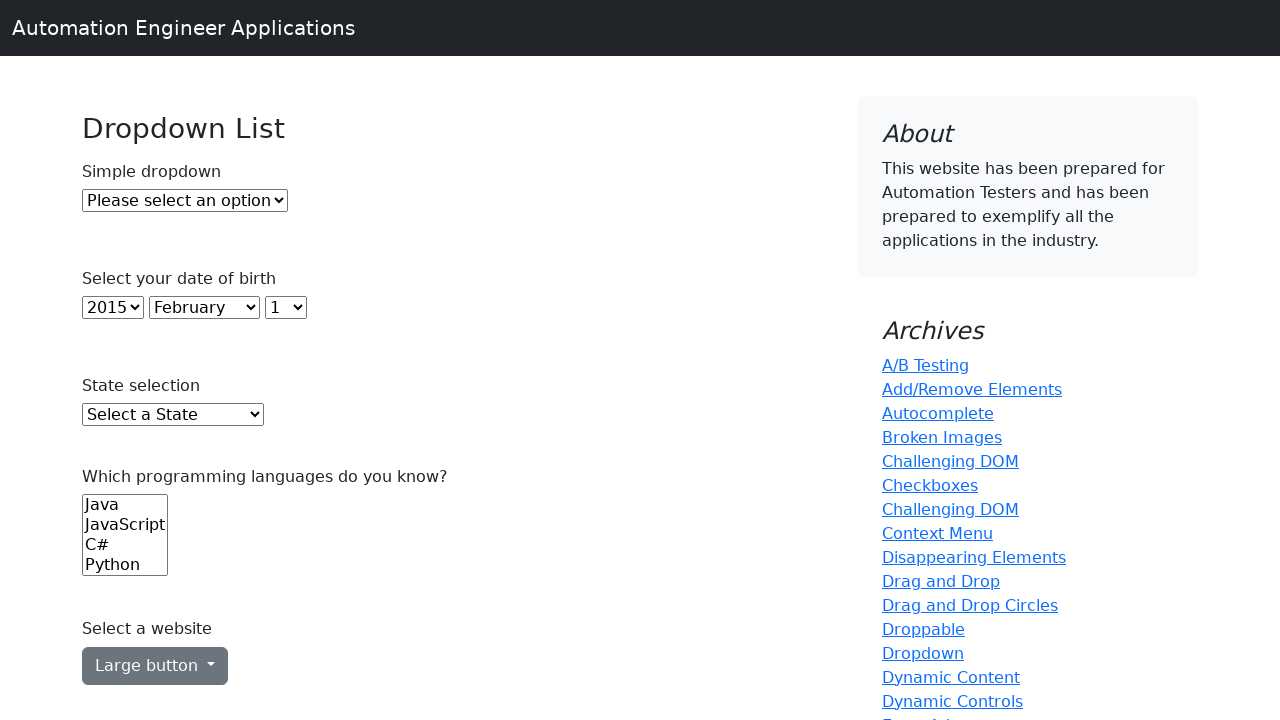

Printed state option: North Carolina
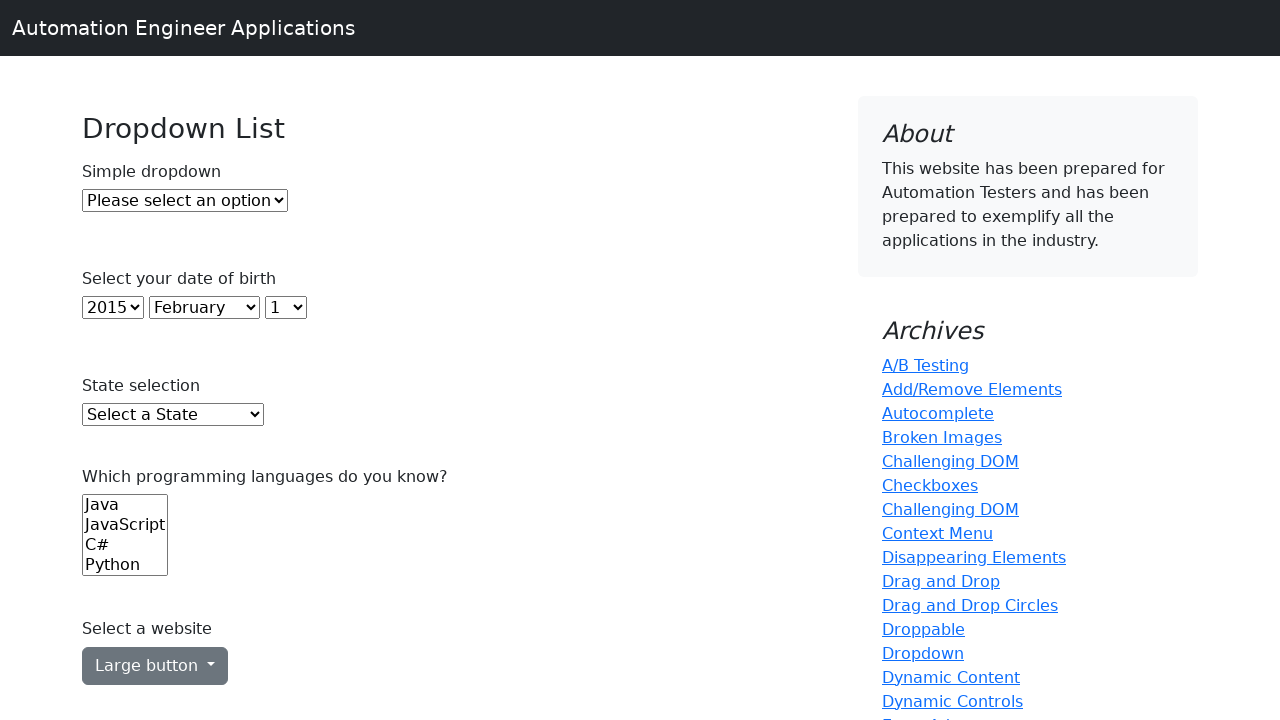

Printed state option: North Dakota
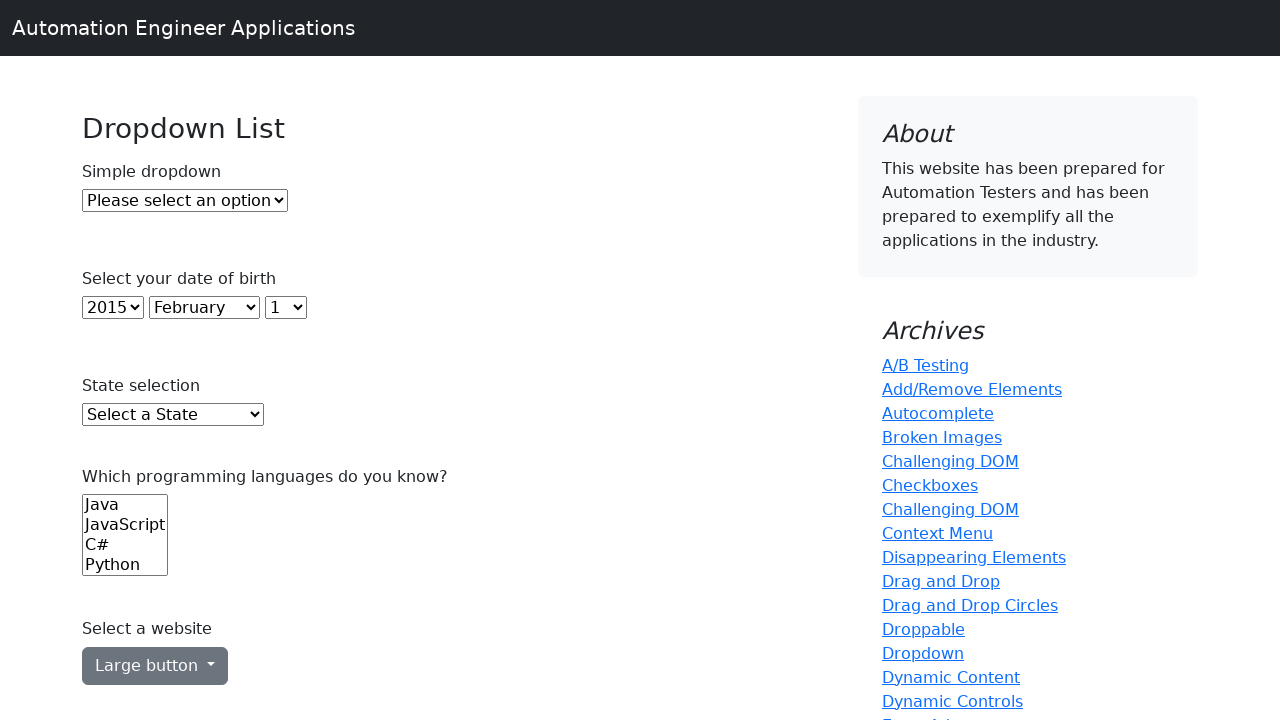

Printed state option: Ohio
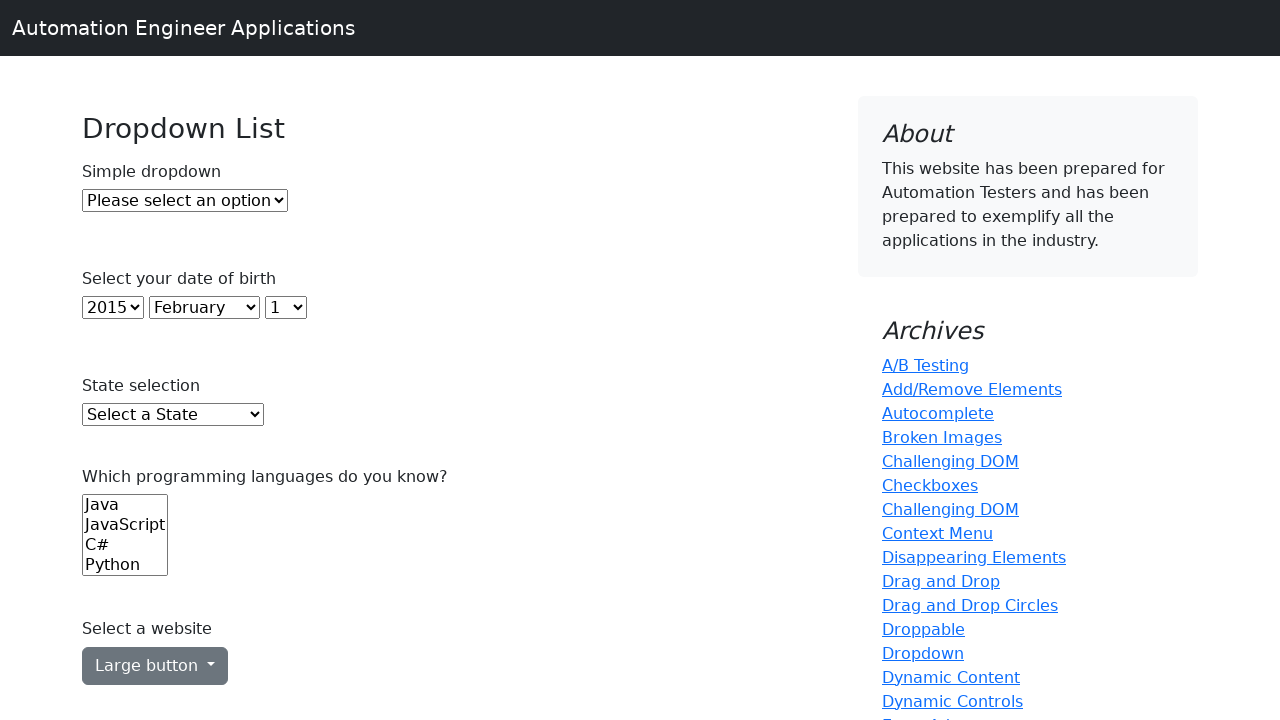

Printed state option: Oklahoma
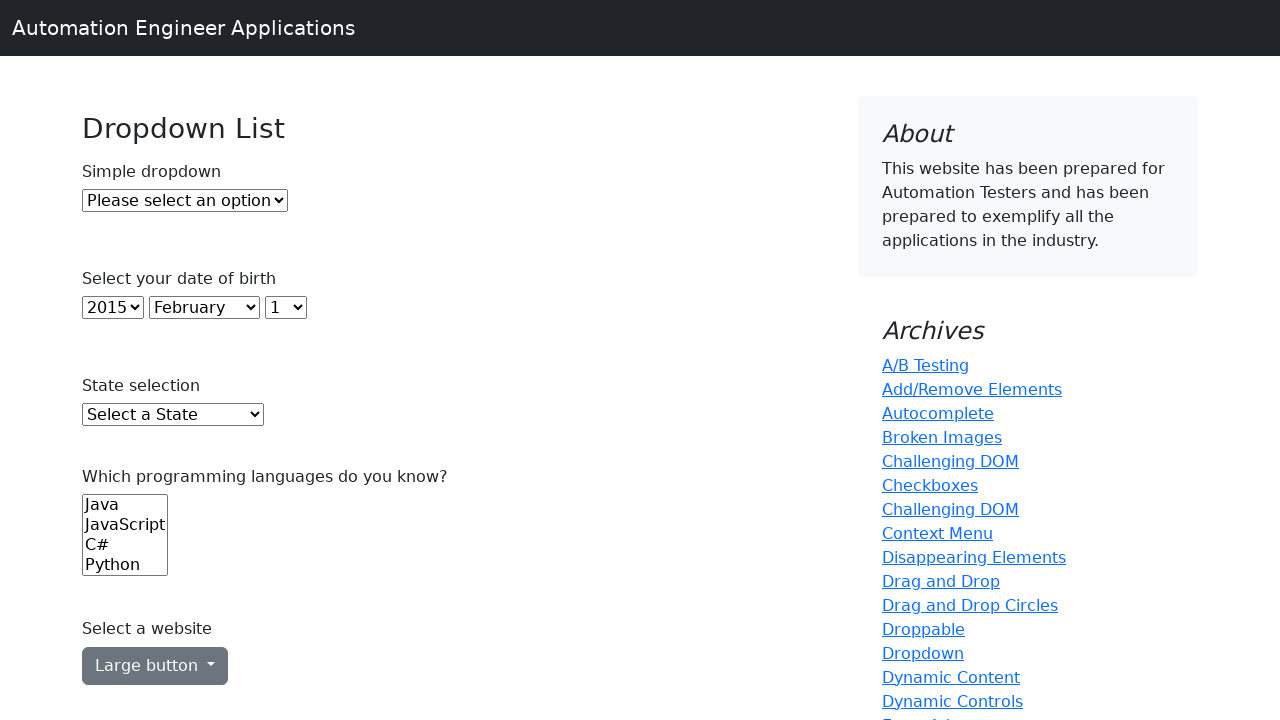

Printed state option: Oregon
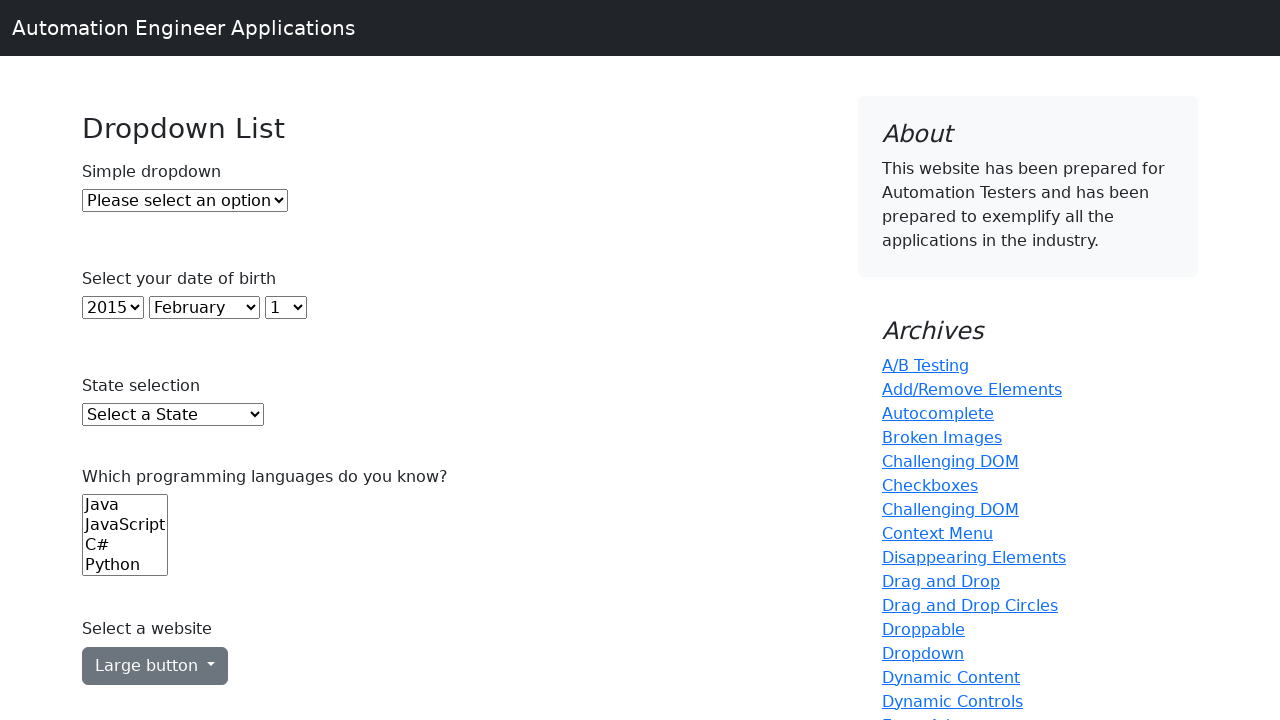

Printed state option: Pennsylvania
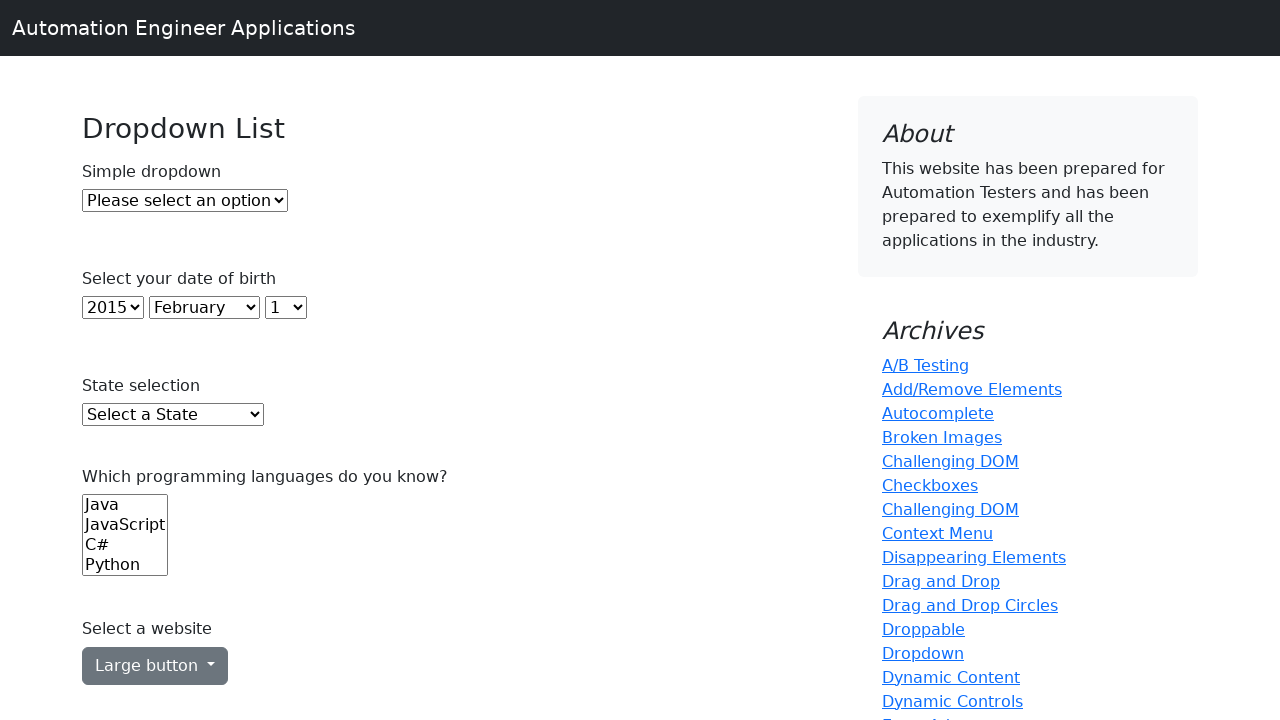

Printed state option: Rhode Island
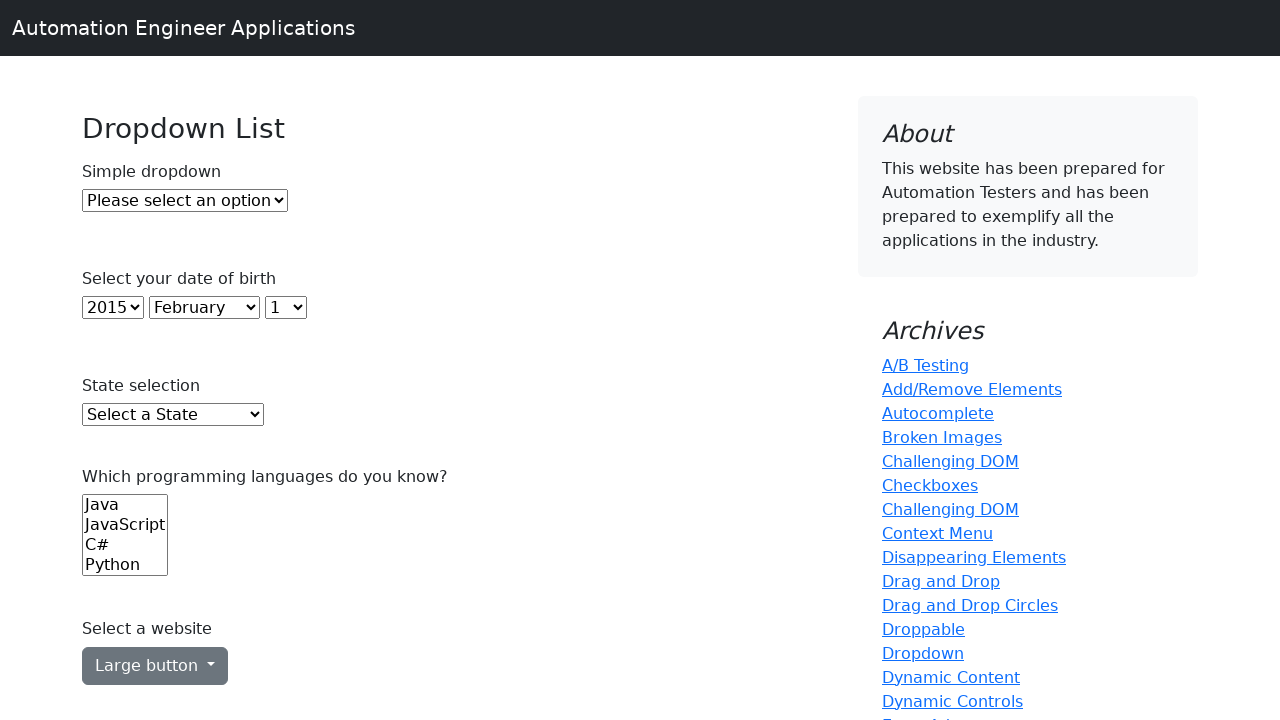

Printed state option: South Carolina
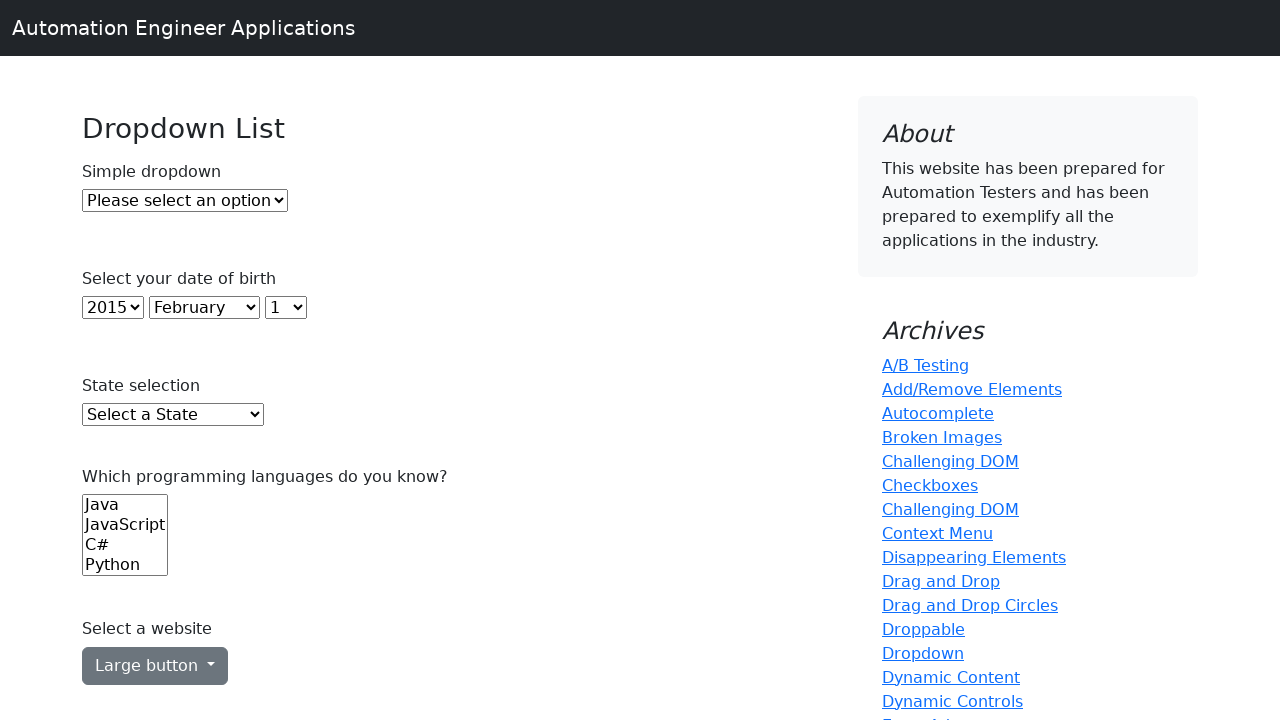

Printed state option: South Dakota
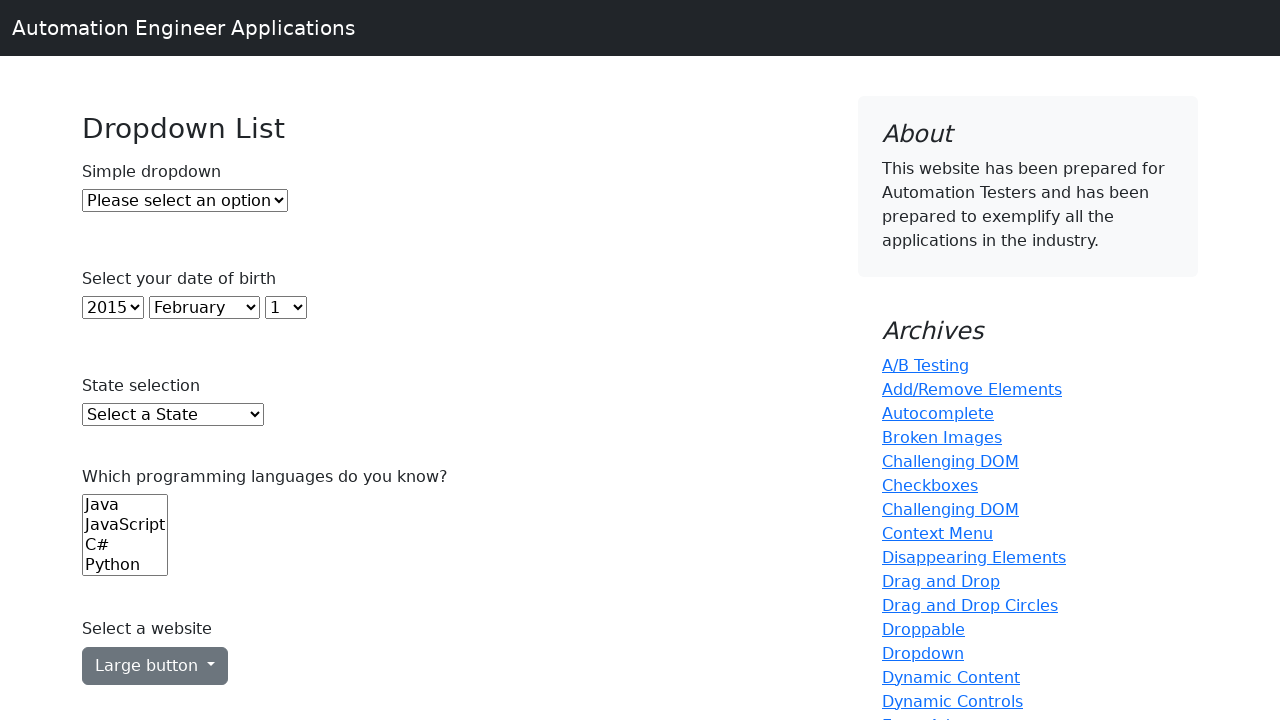

Printed state option: Tennessee
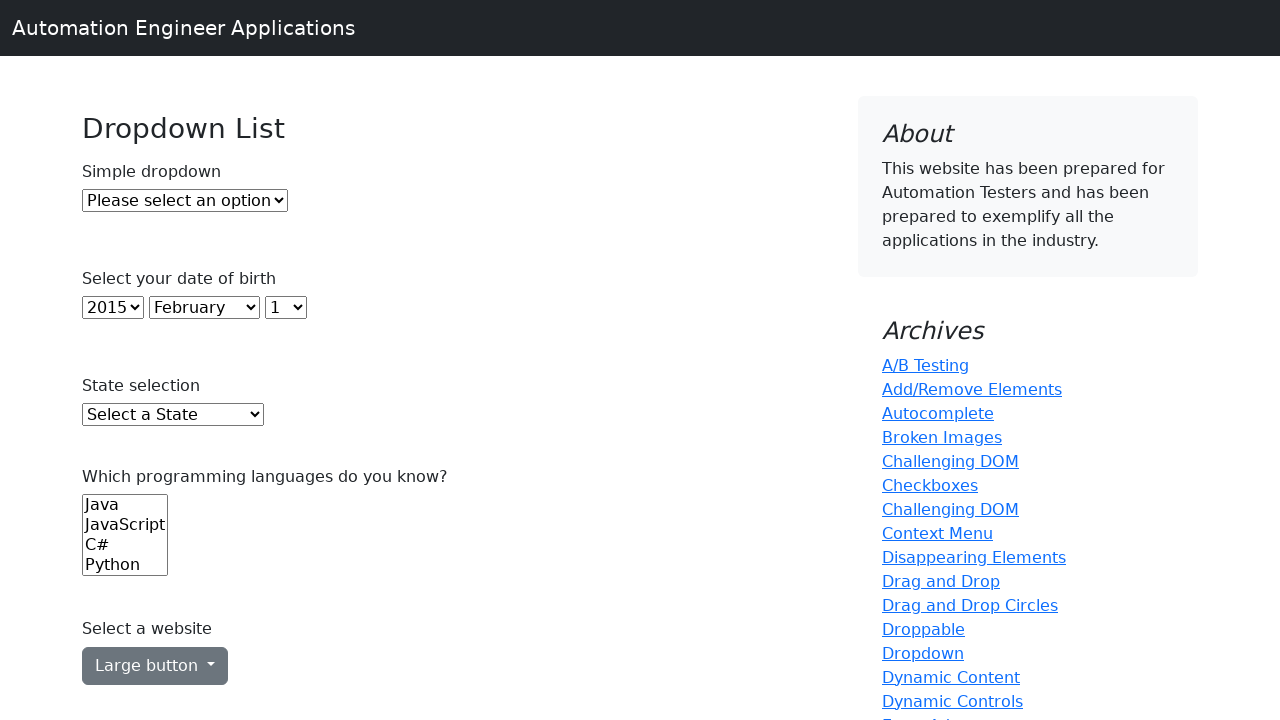

Printed state option: Texas
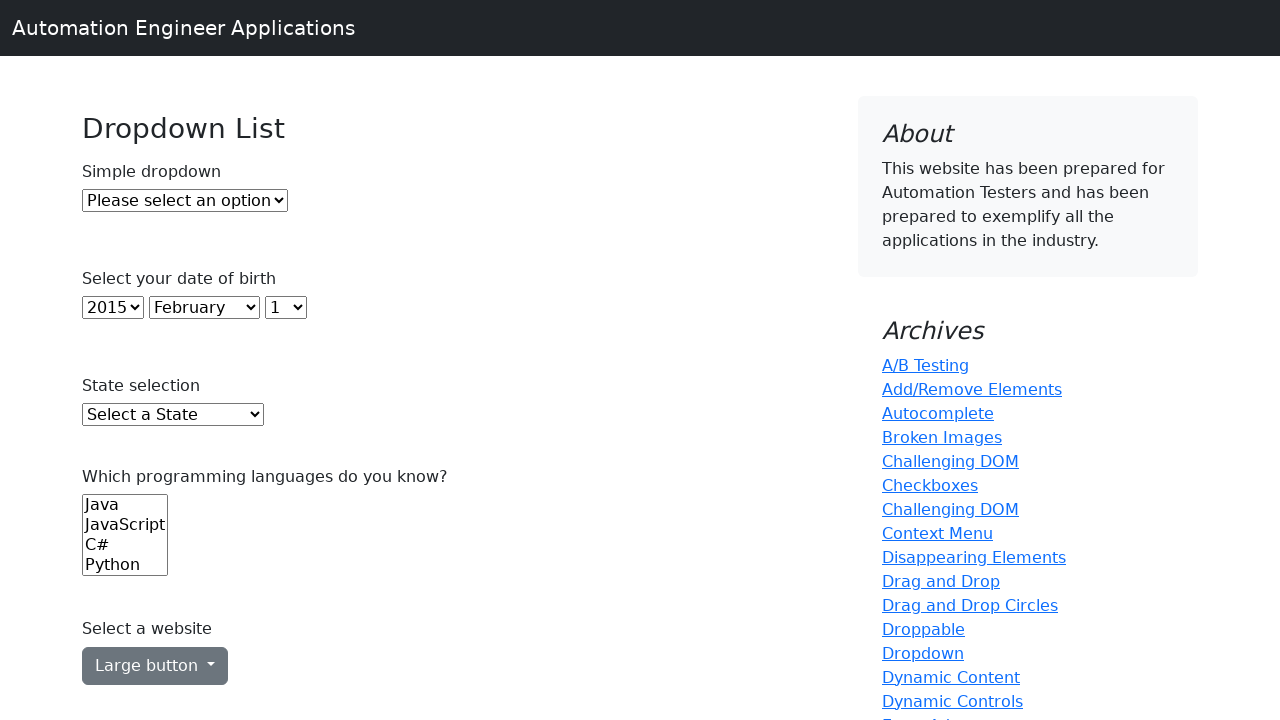

Printed state option: Utah
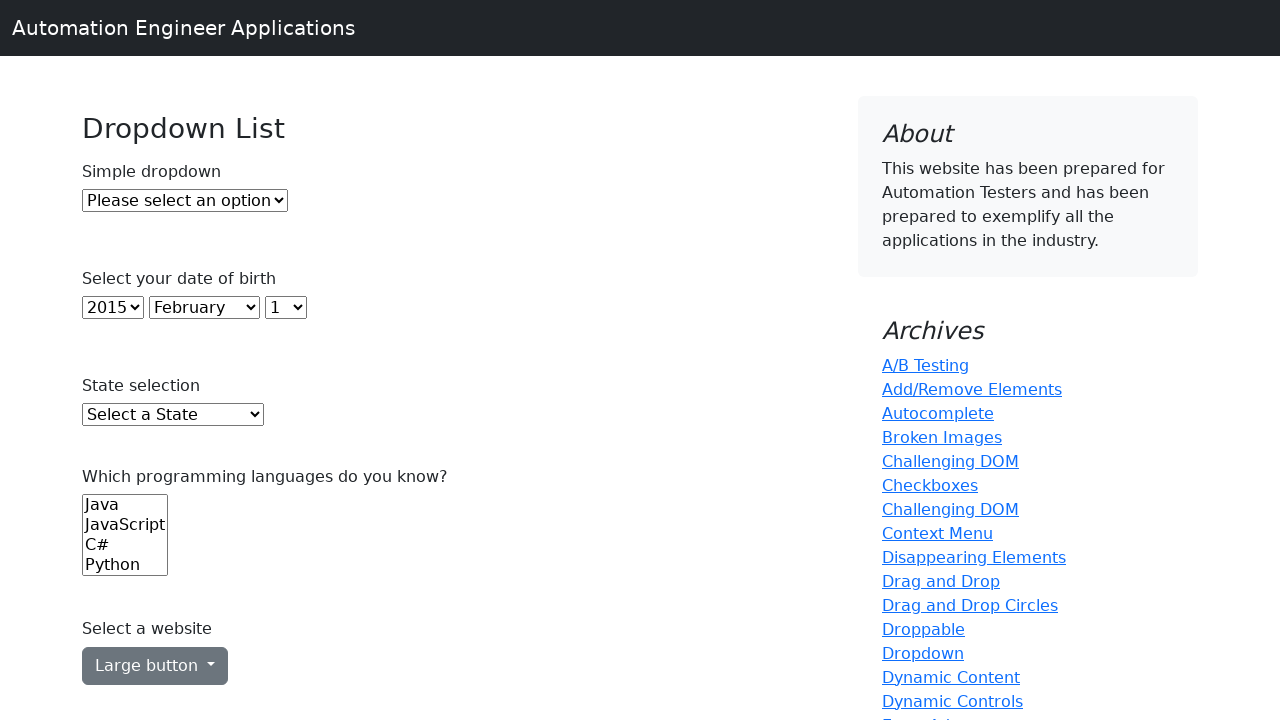

Printed state option: Vermont
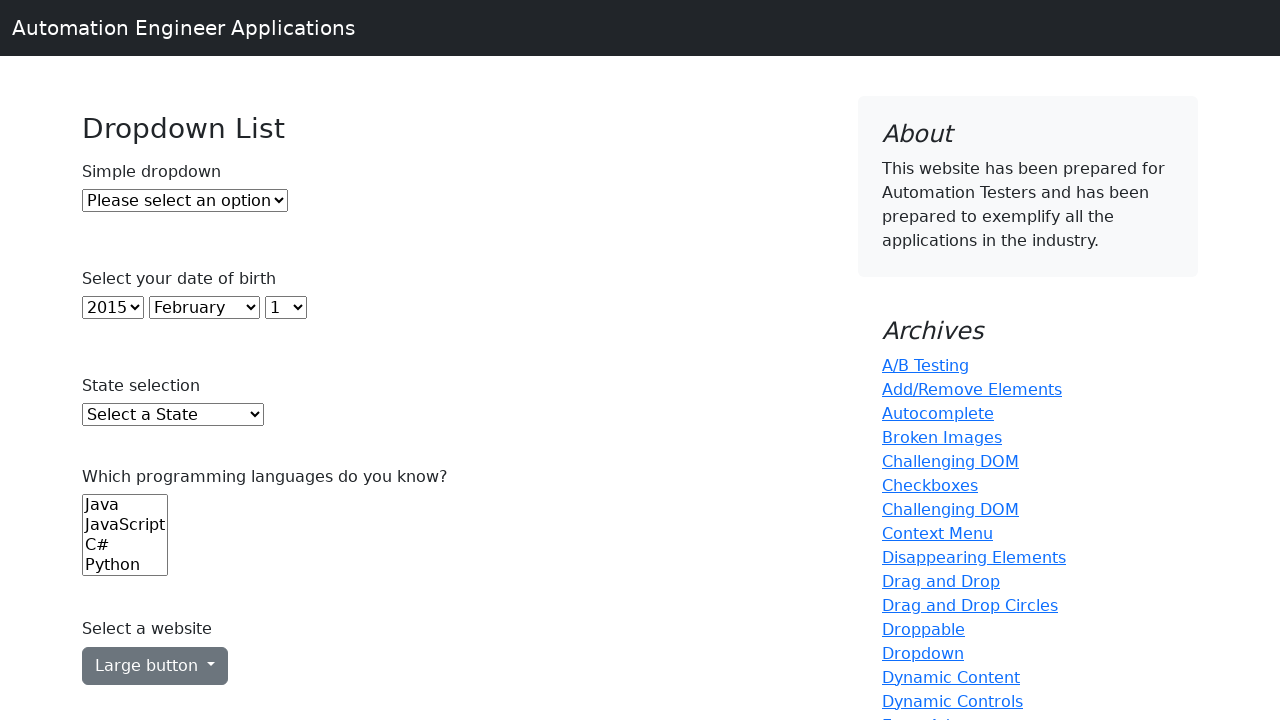

Printed state option: Virginia
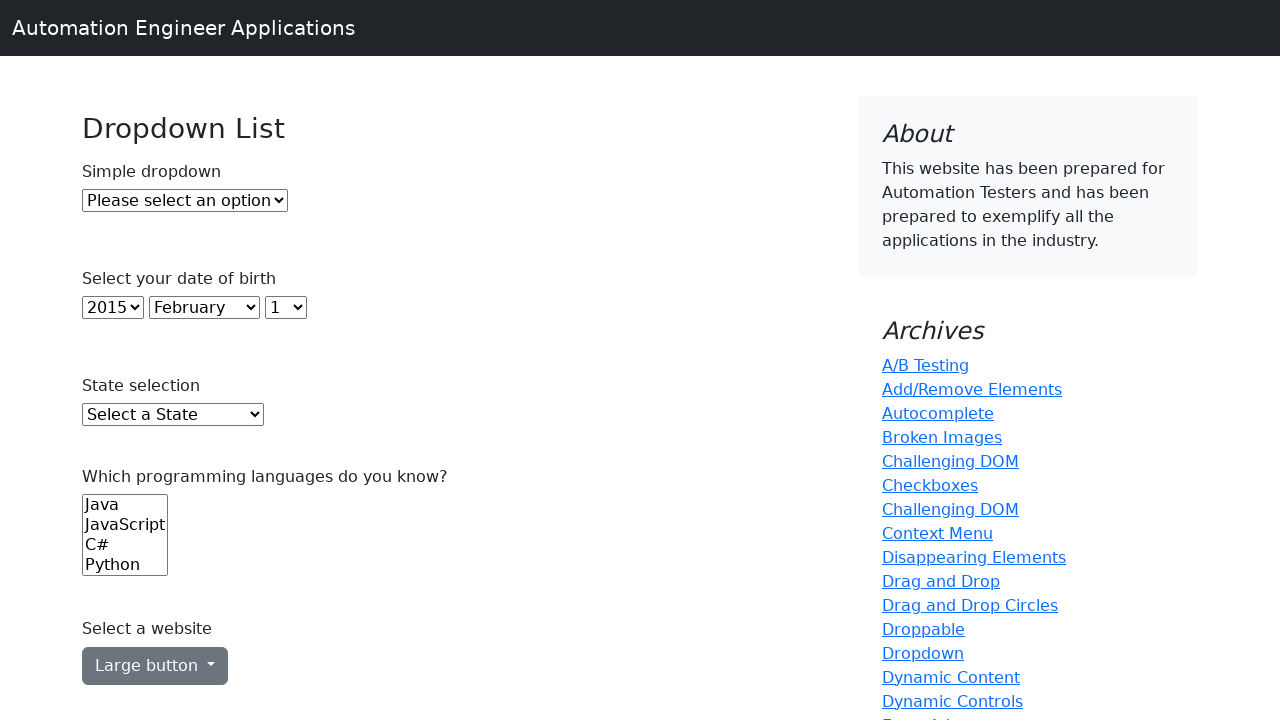

Printed state option: Washington
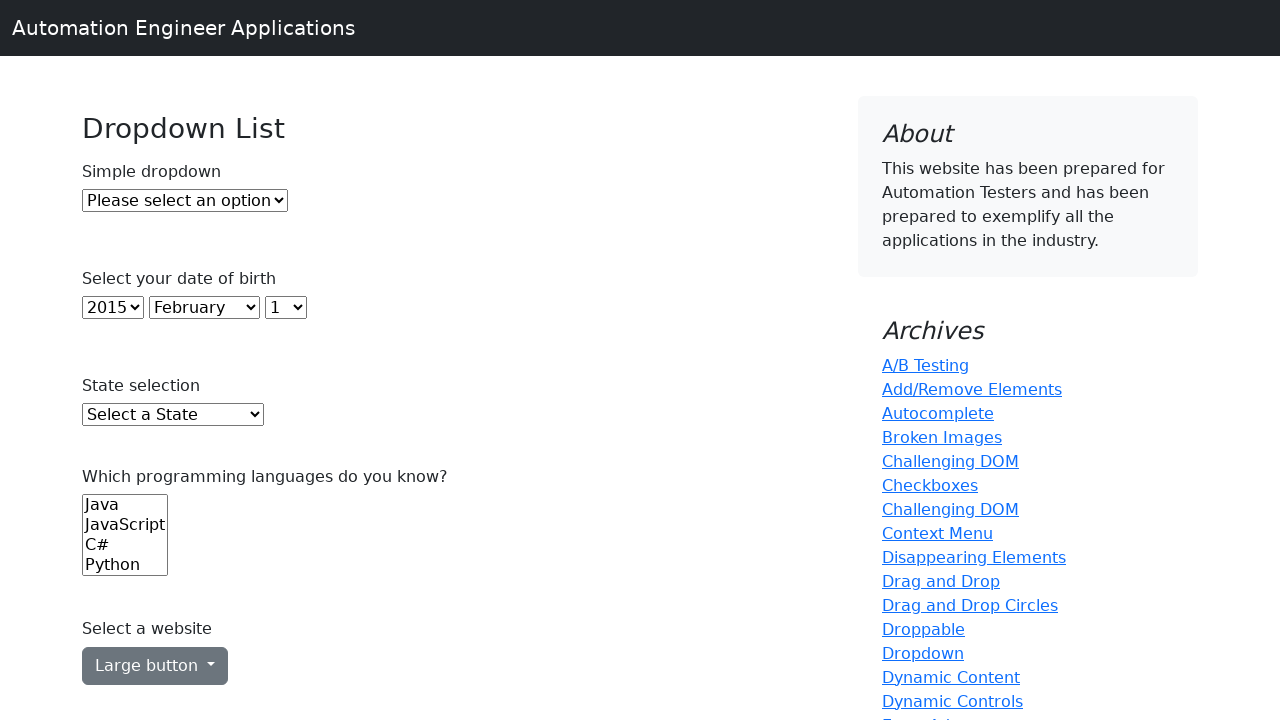

Printed state option: West Virginia
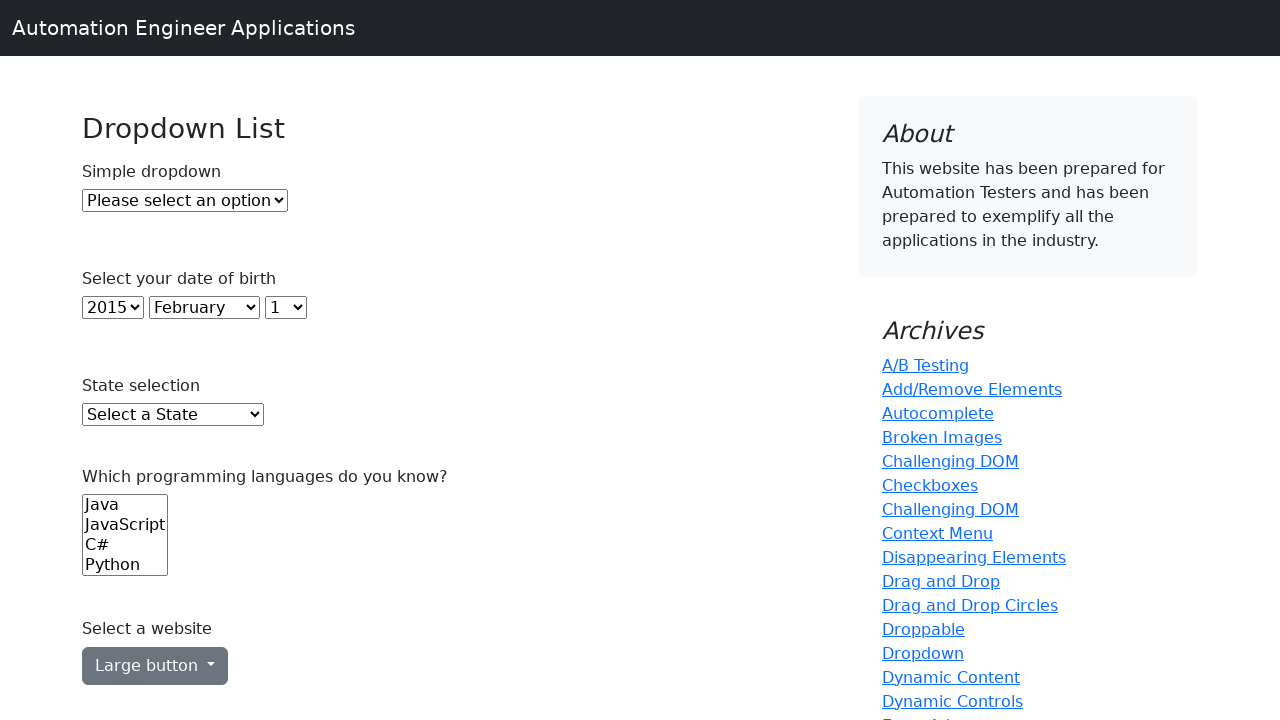

Printed state option: Wisconsin
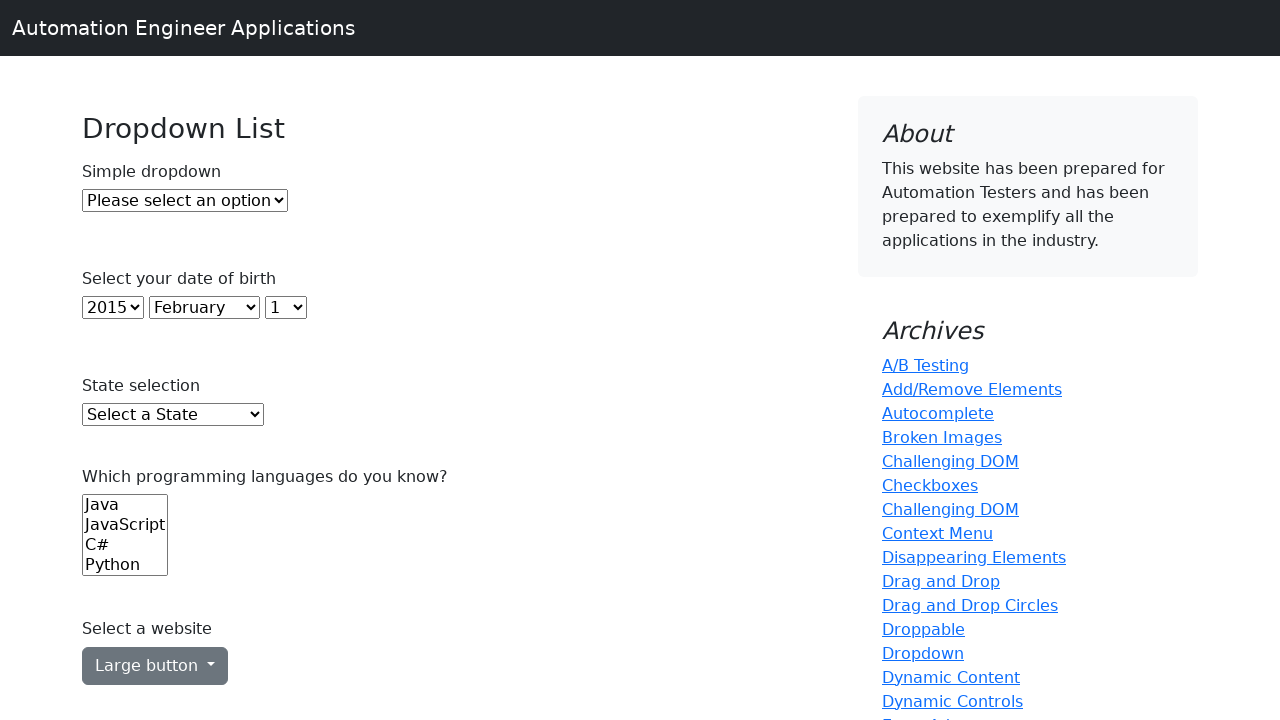

Printed state option: Wyoming
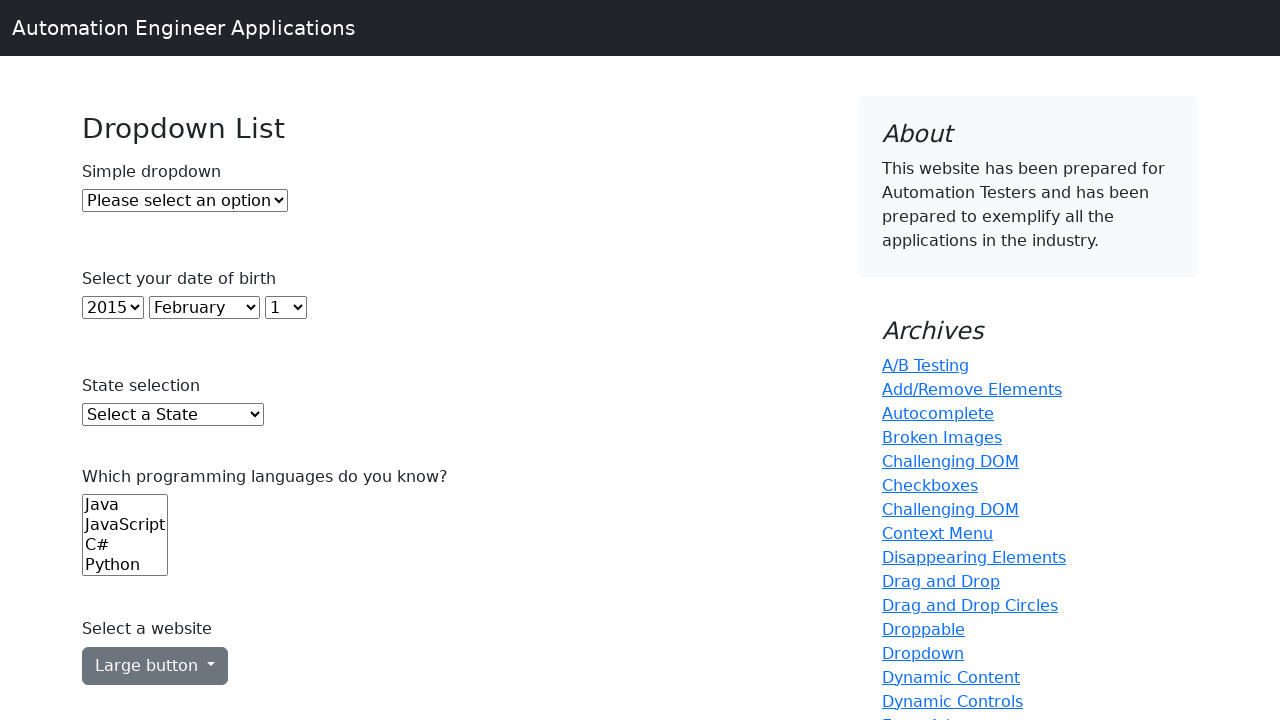

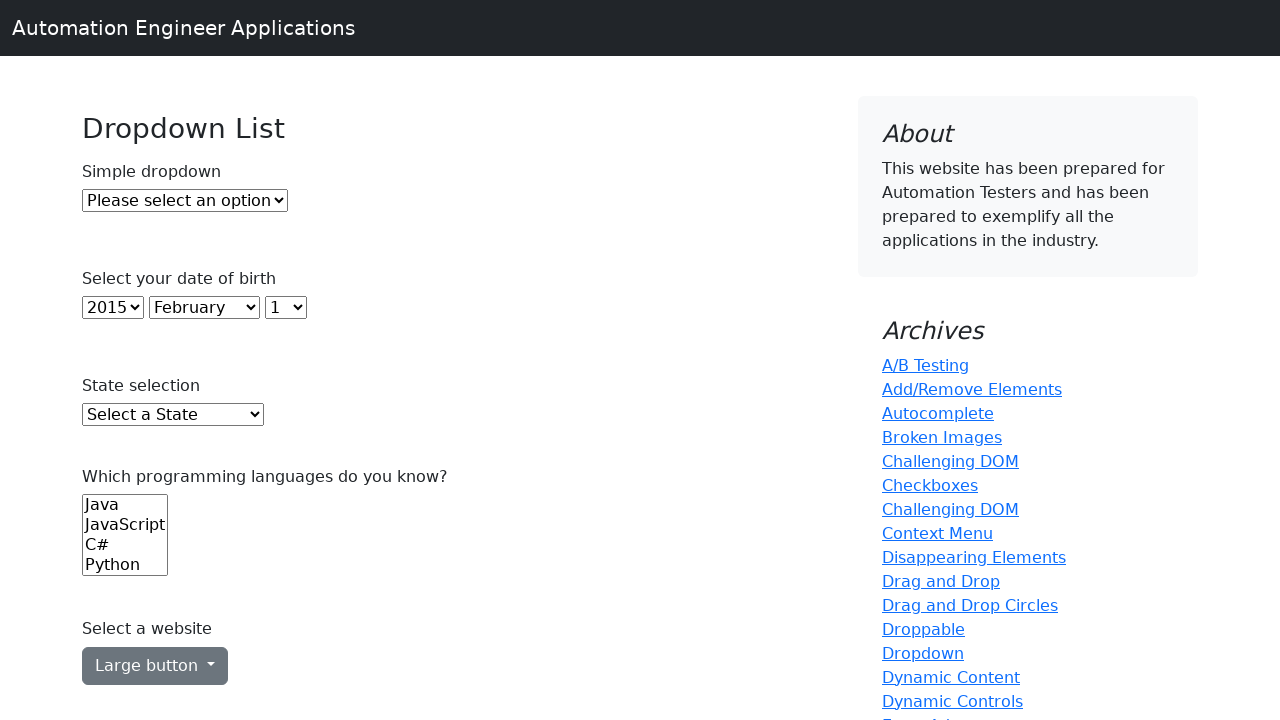